Tests password strength validation on Mailchimp signup form by entering different password patterns and verifying validation indicators

Starting URL: https://login.mailchimp.com/signup/

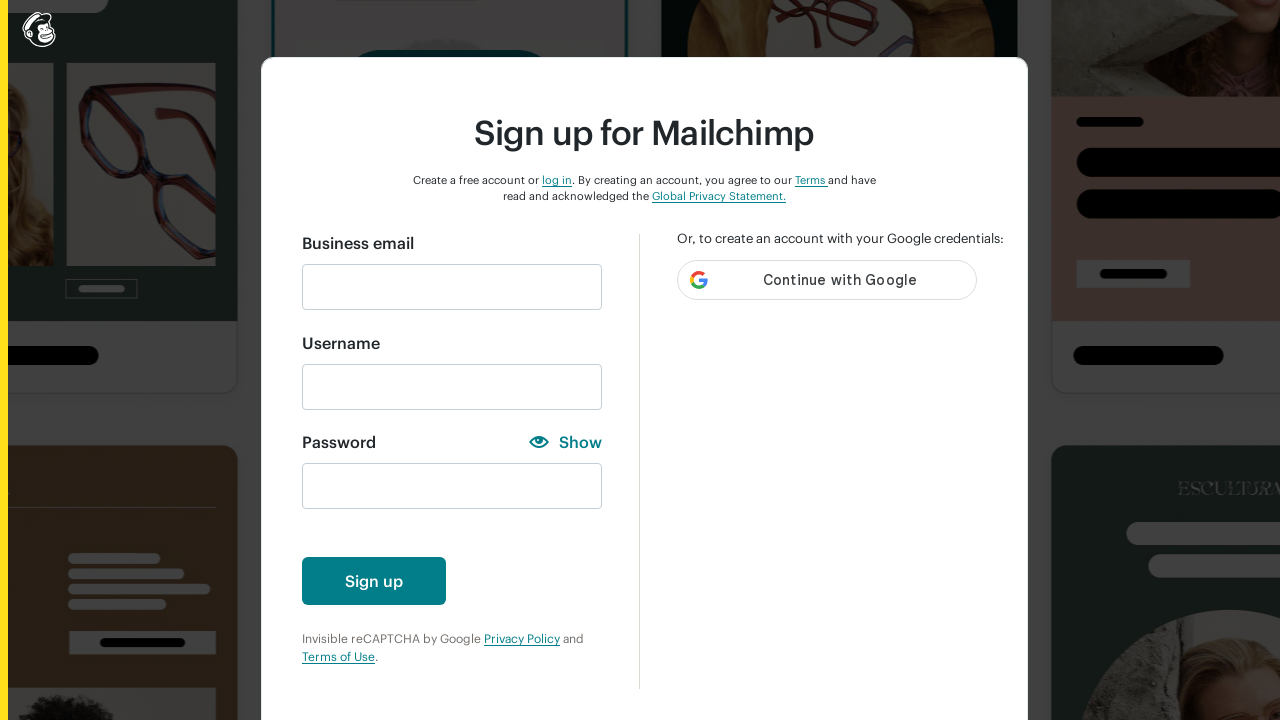

Entered email address in signup form on input#email
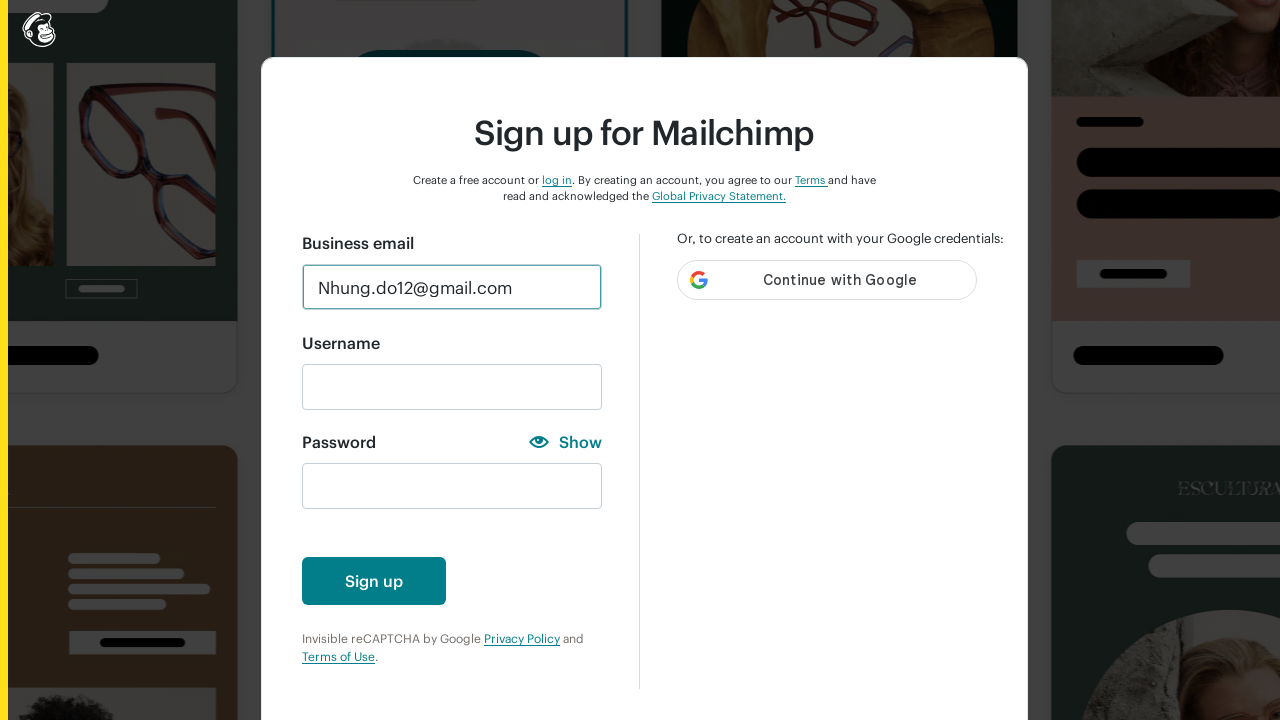

Filled password field with lowercase characters only on input#new_password
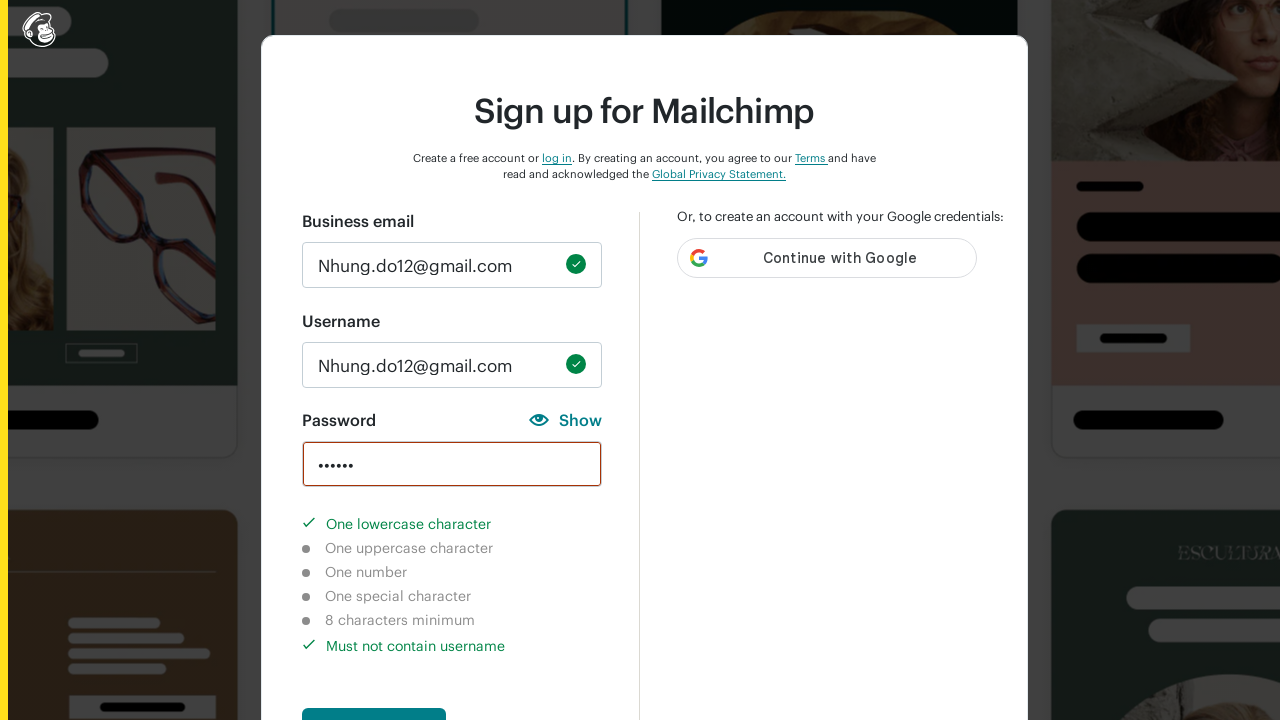

Clicked create account button at (374, 696) on button#create-account-enabled
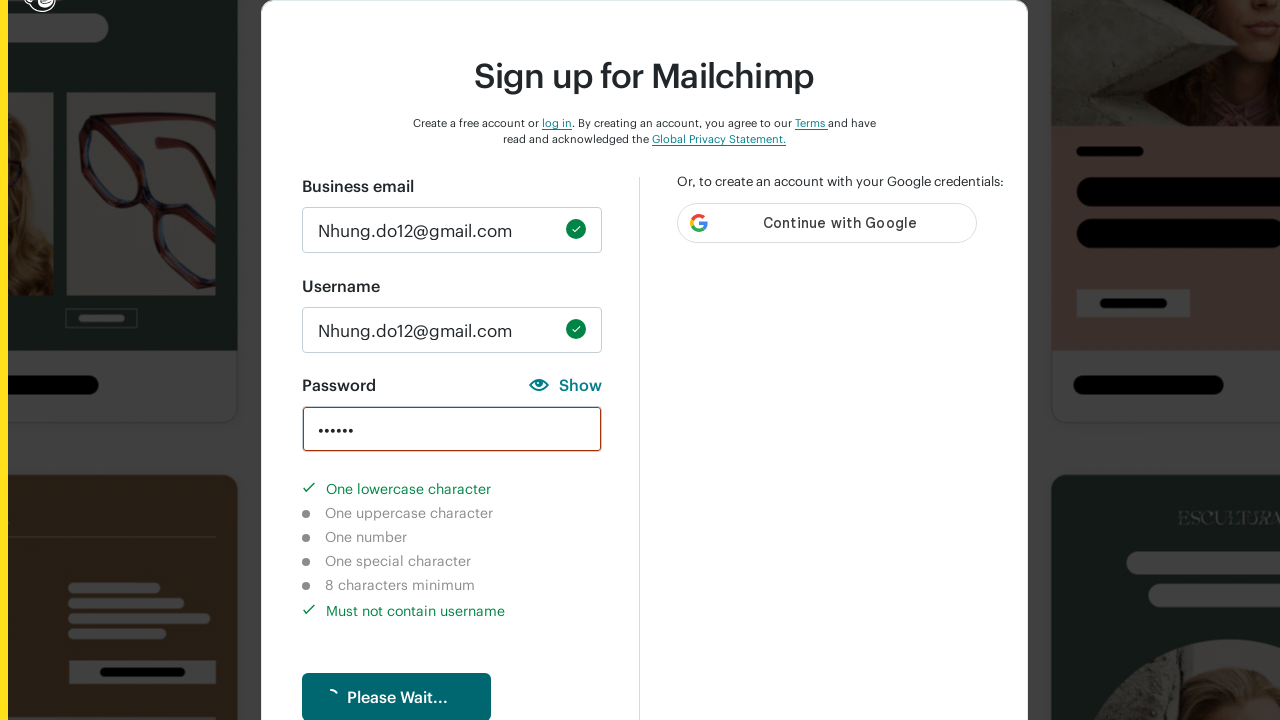

Verified lowercase character validation indicator is completed
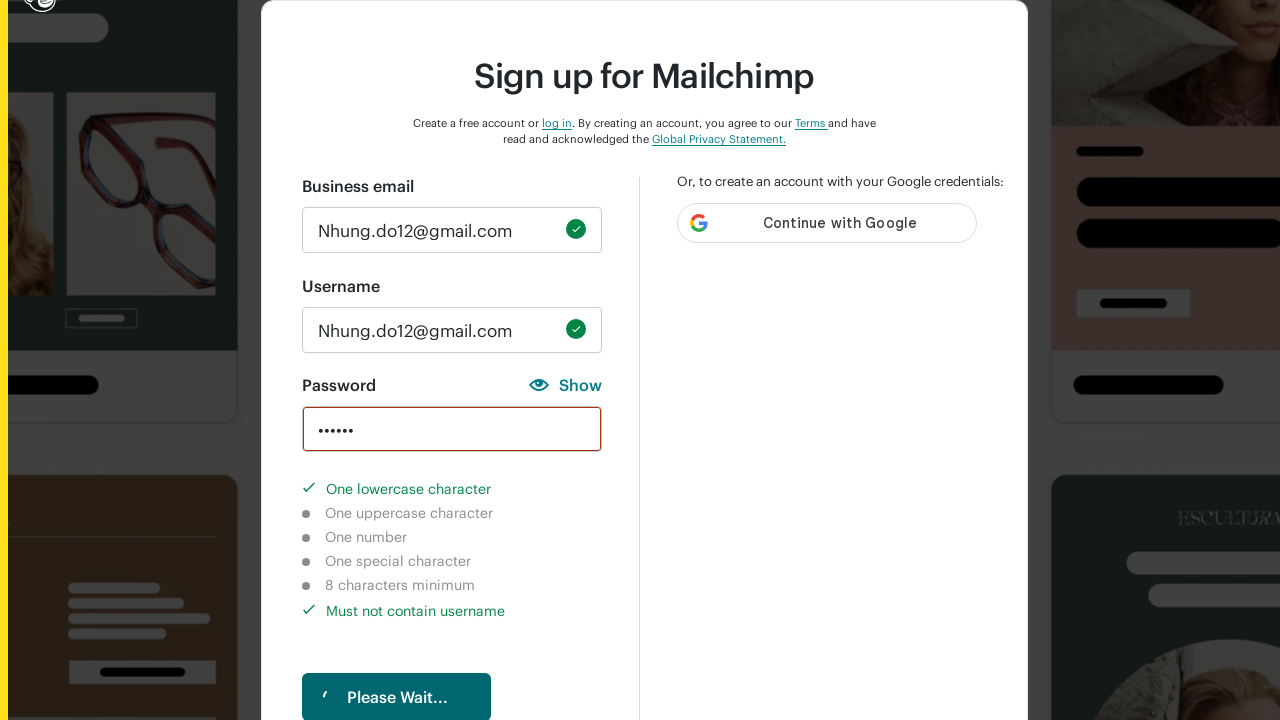

Verified uppercase character validation indicator is not completed
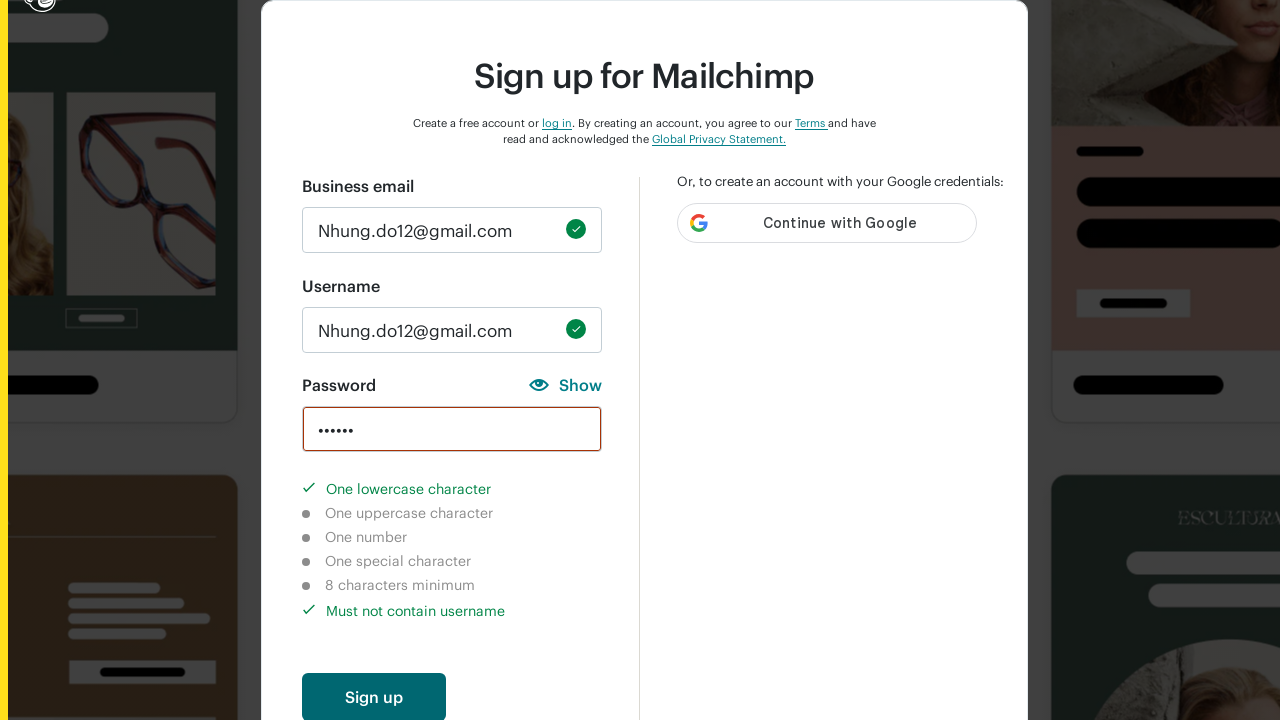

Verified number character validation indicator is not completed
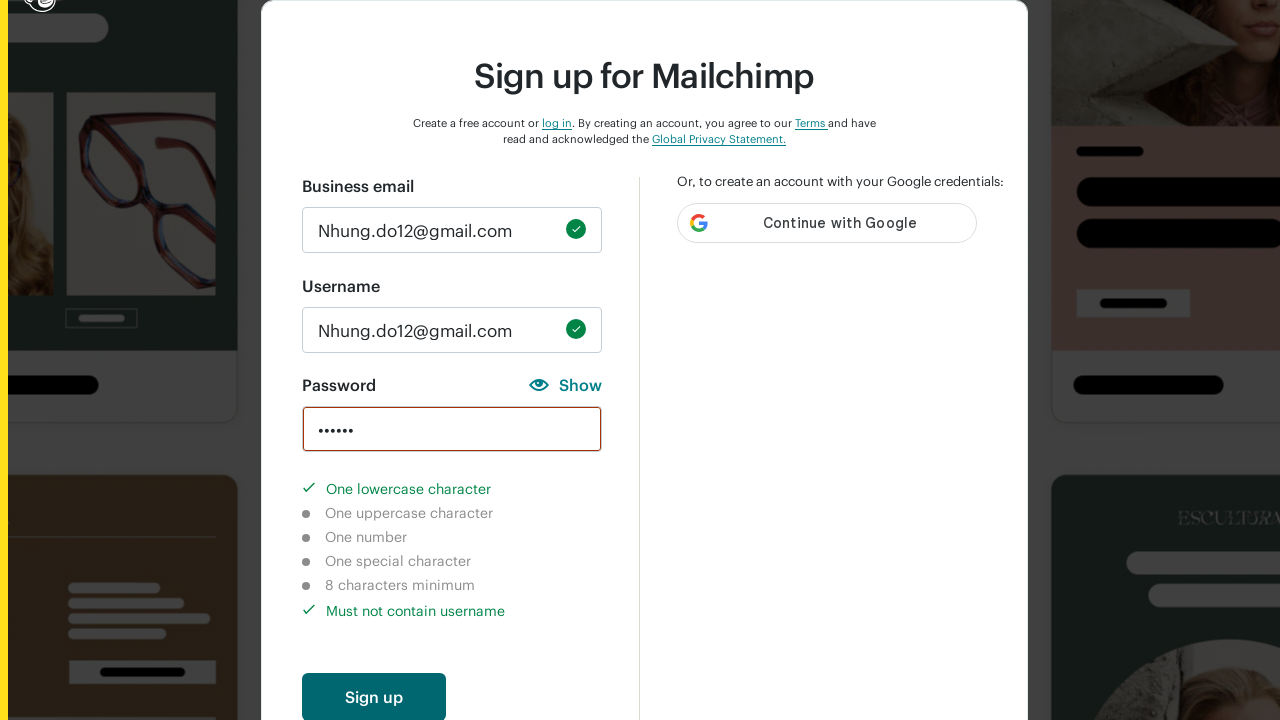

Verified special character validation indicator is not completed
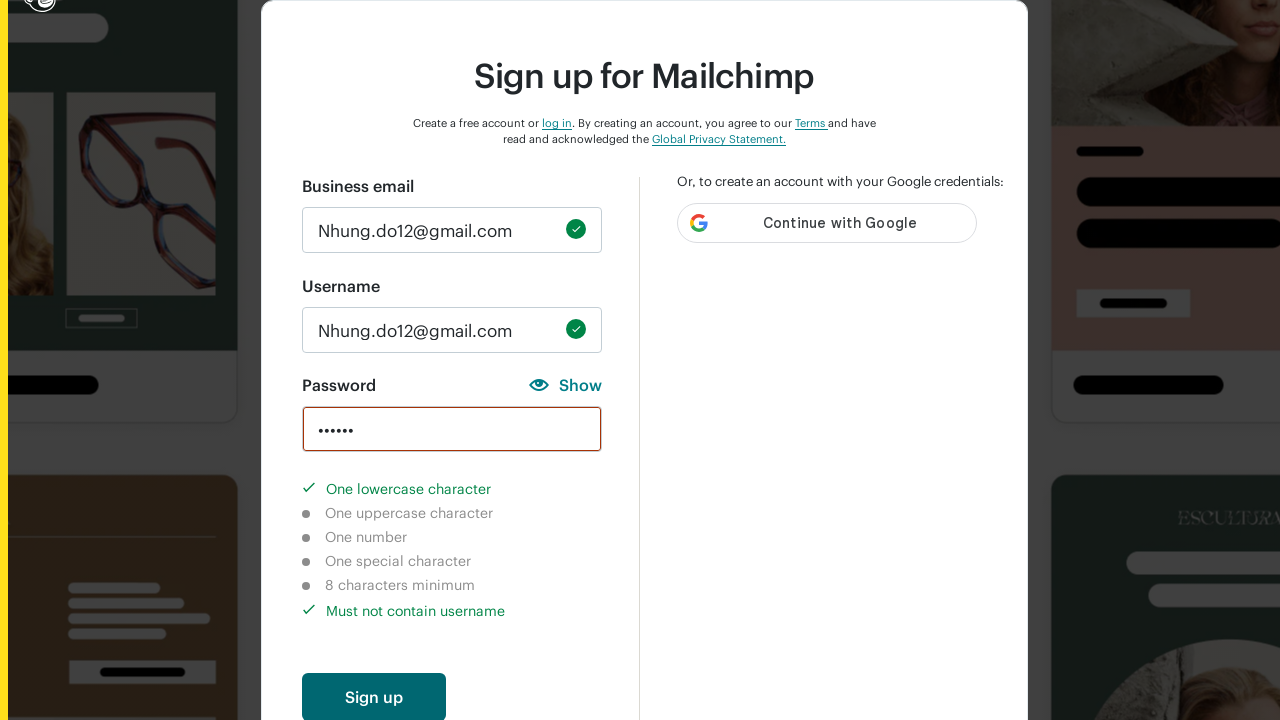

Verified 8+ character validation indicator is not completed
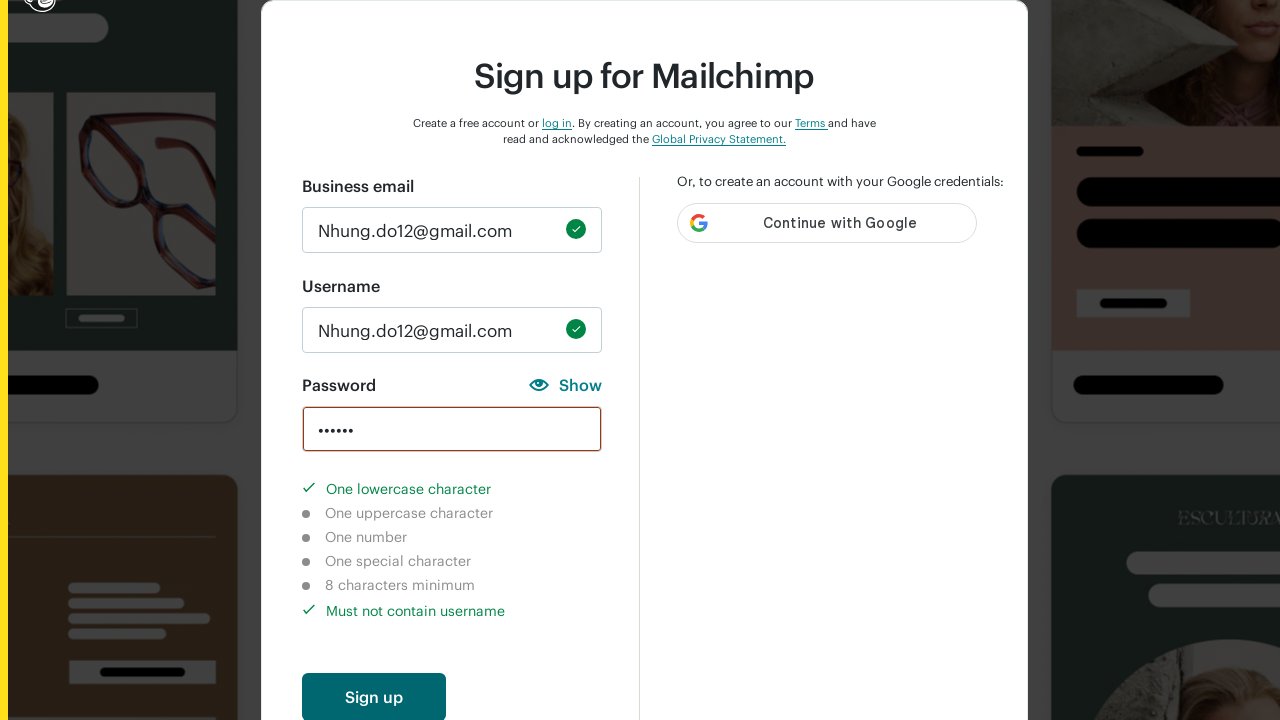

Verified username check validation indicator is completed
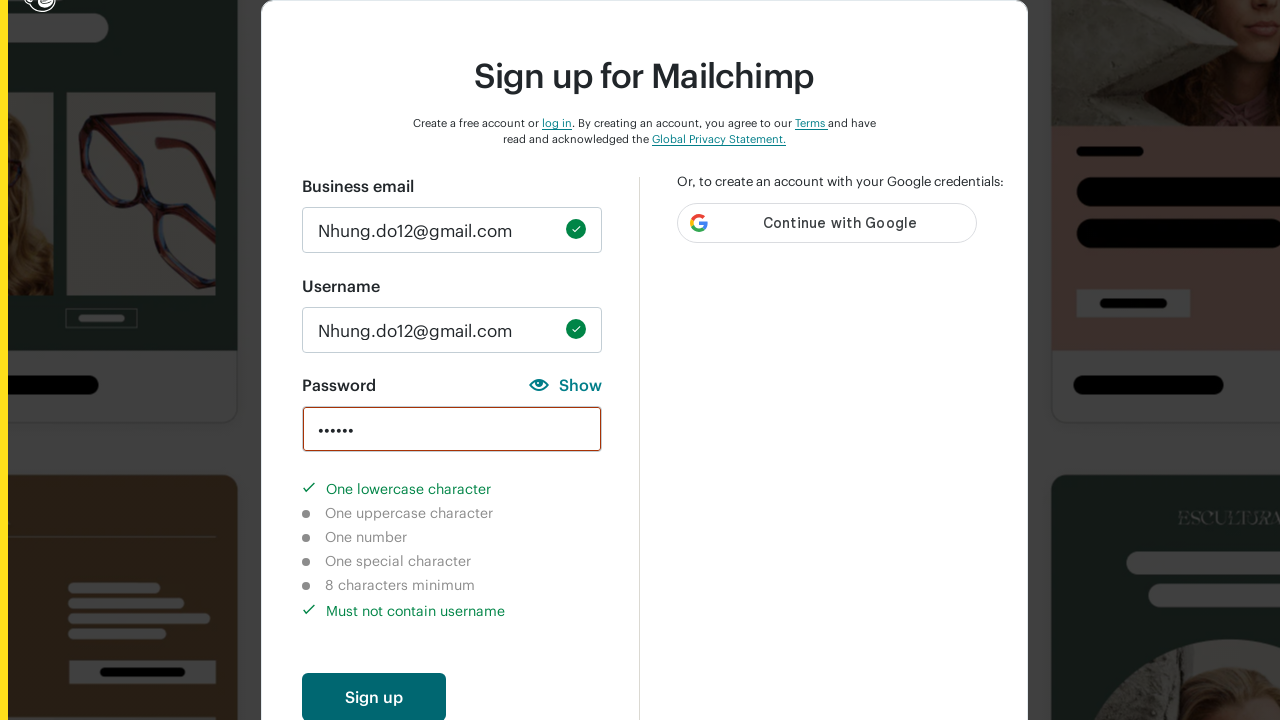

Cleared password field on input#new_password
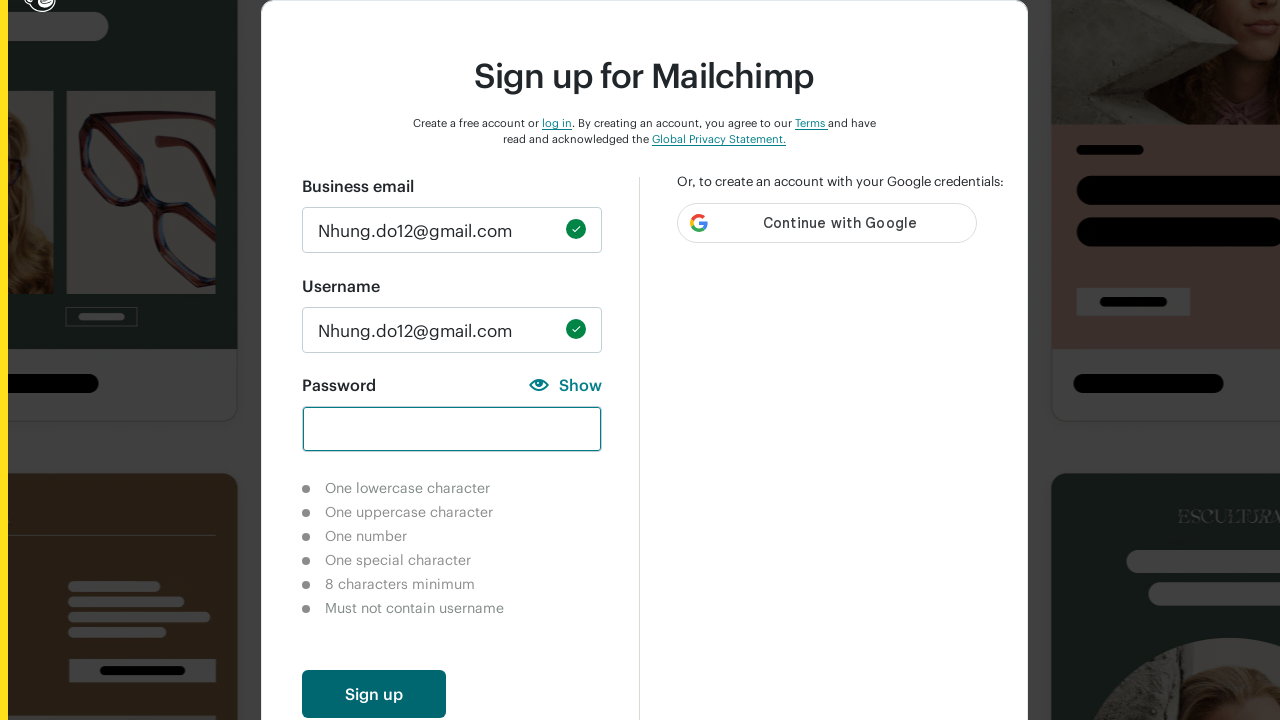

Filled password field with uppercase characters only on input#new_password
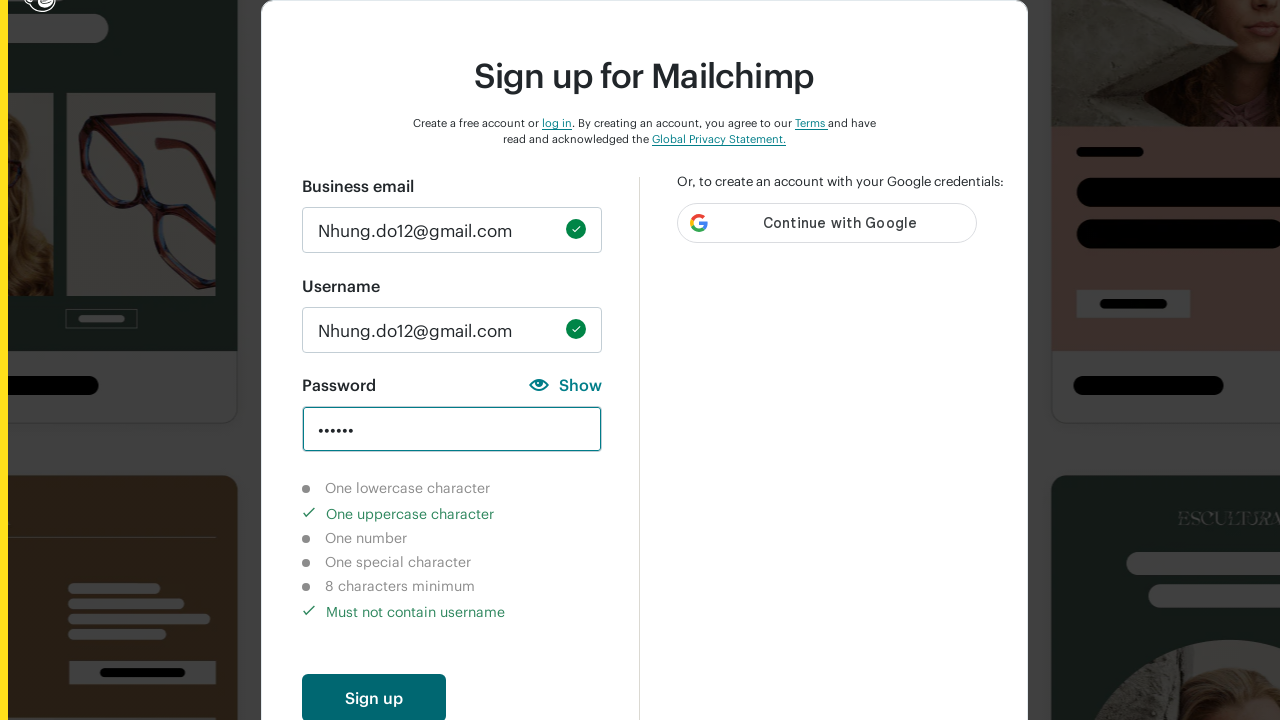

Clicked create account button to validate uppercase password at (374, 696) on button#create-account-enabled
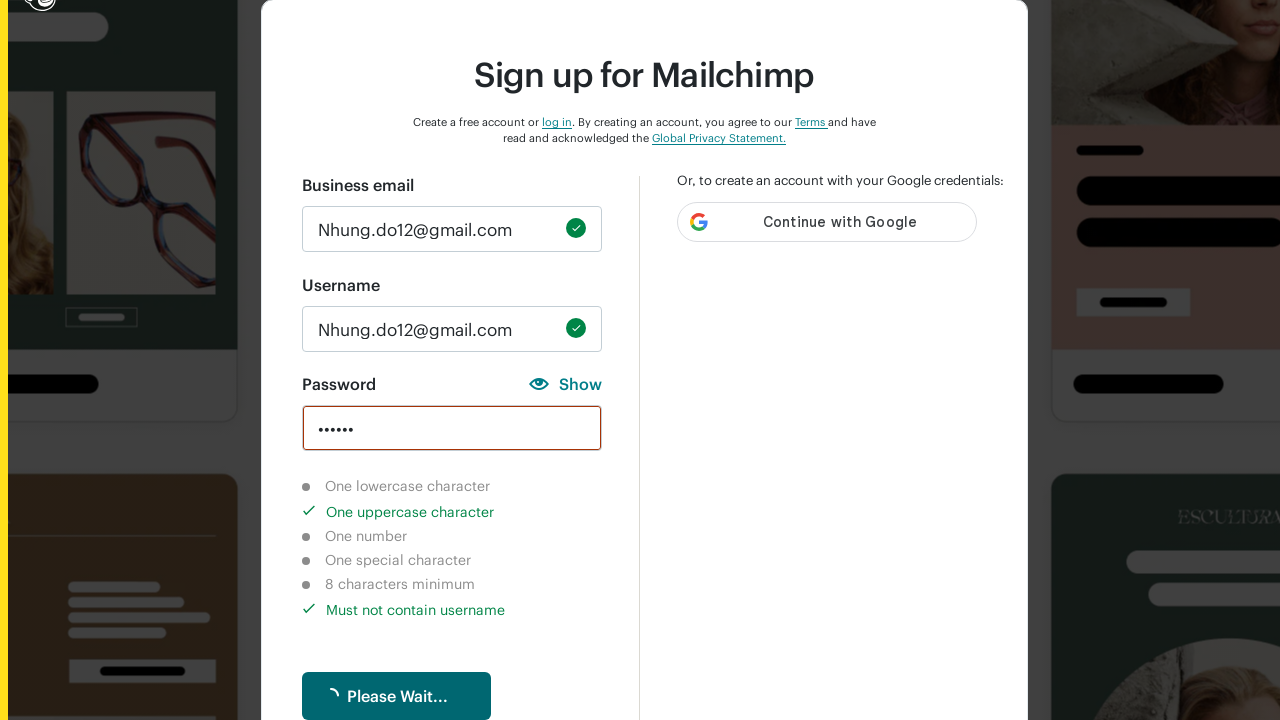

Verified lowercase character validation indicator is not completed
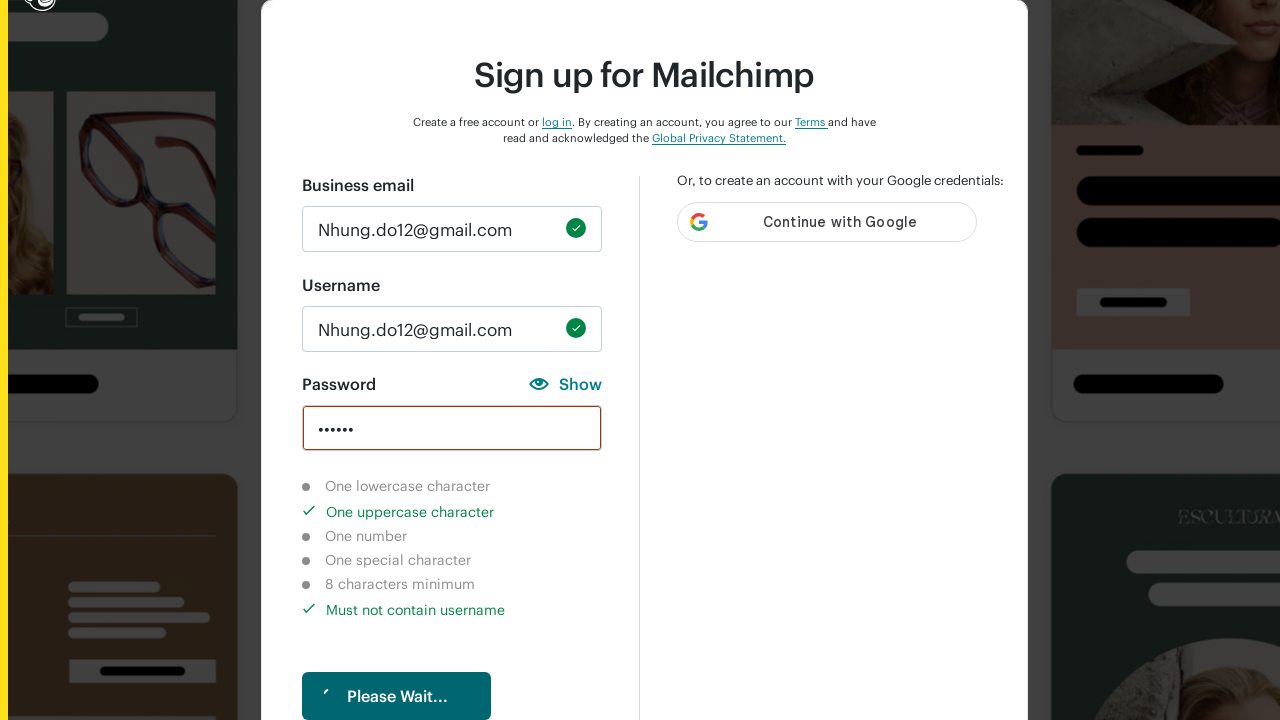

Verified uppercase character validation indicator is completed
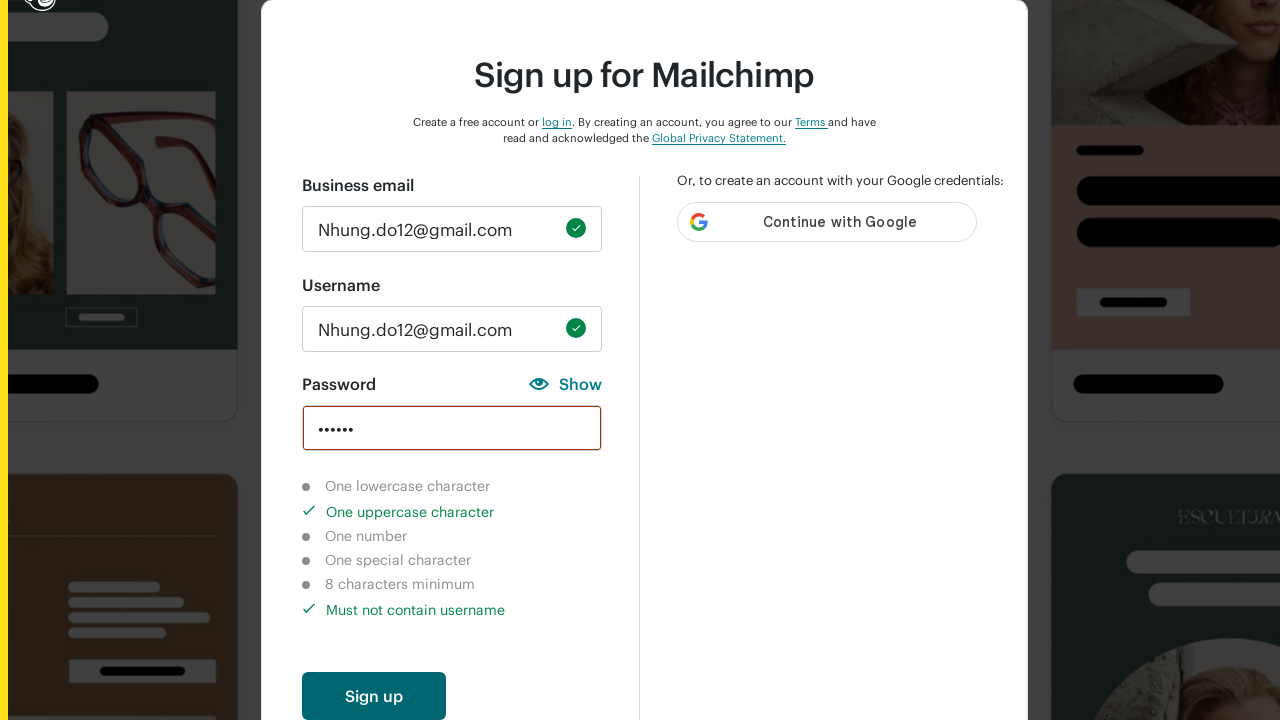

Verified number character validation indicator is not completed
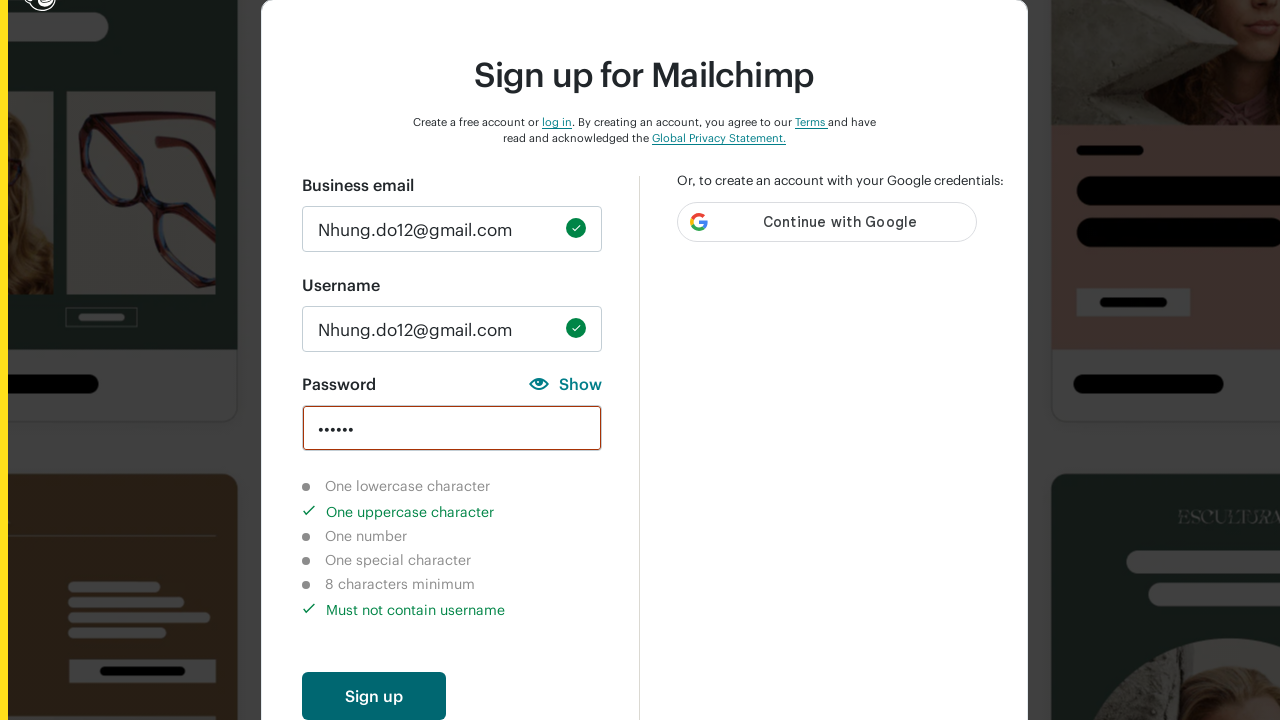

Verified special character validation indicator is not completed
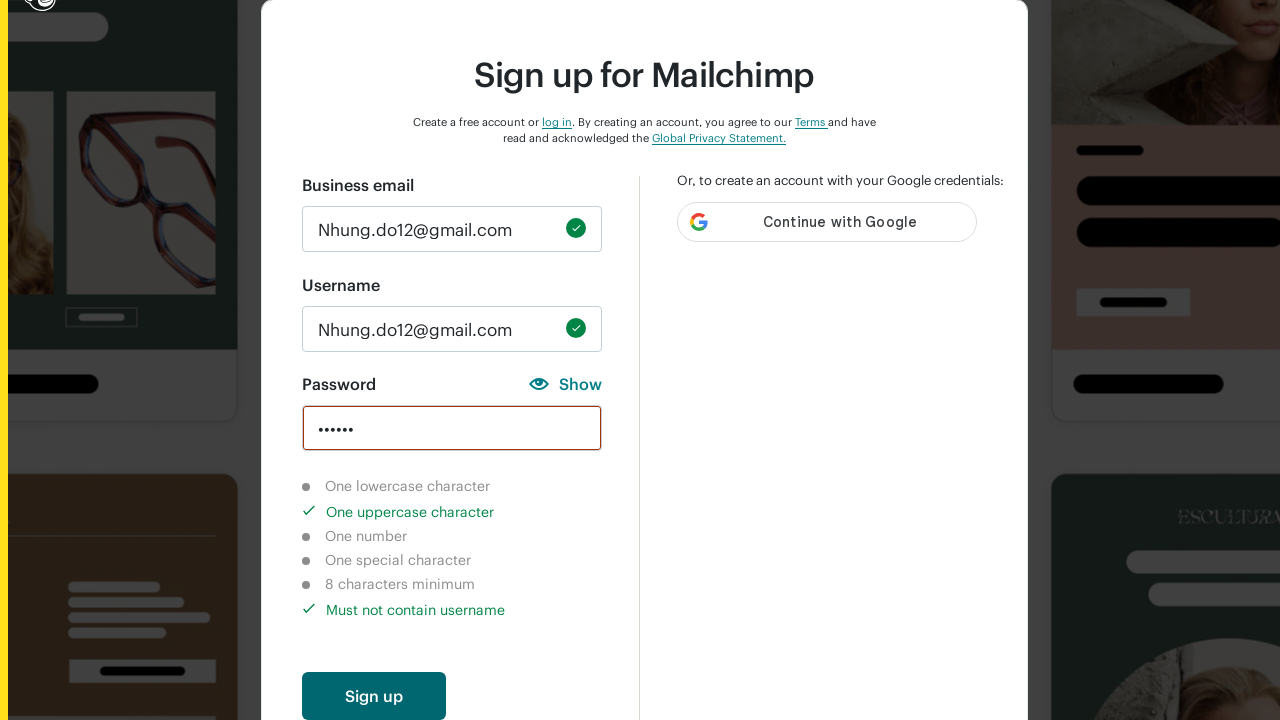

Verified 8+ character validation indicator is not completed
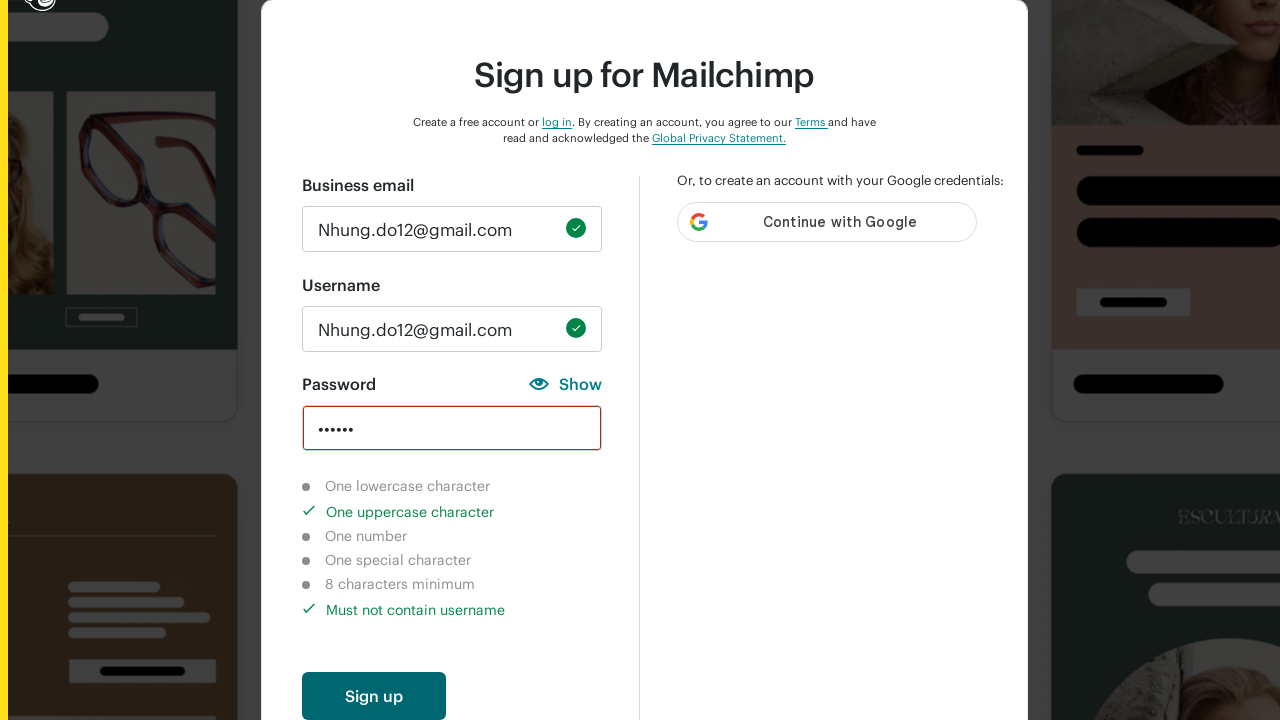

Verified username check validation indicator is completed
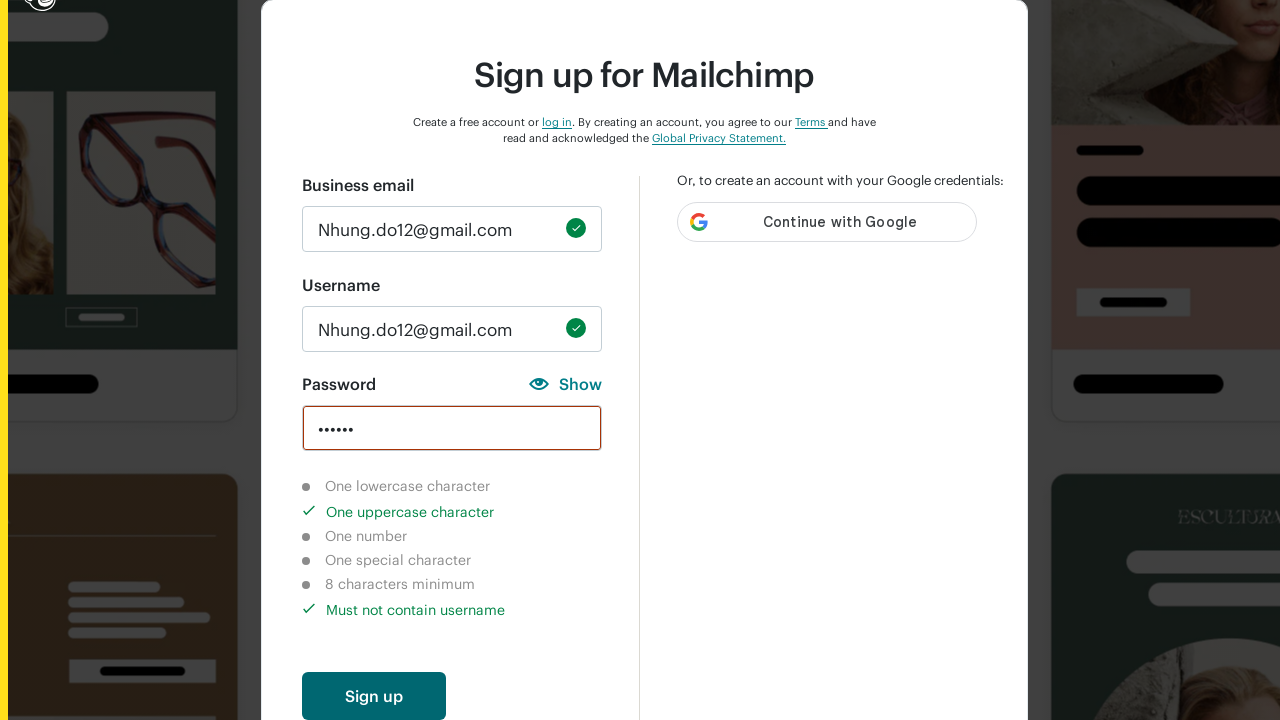

Cleared password field on input#new_password
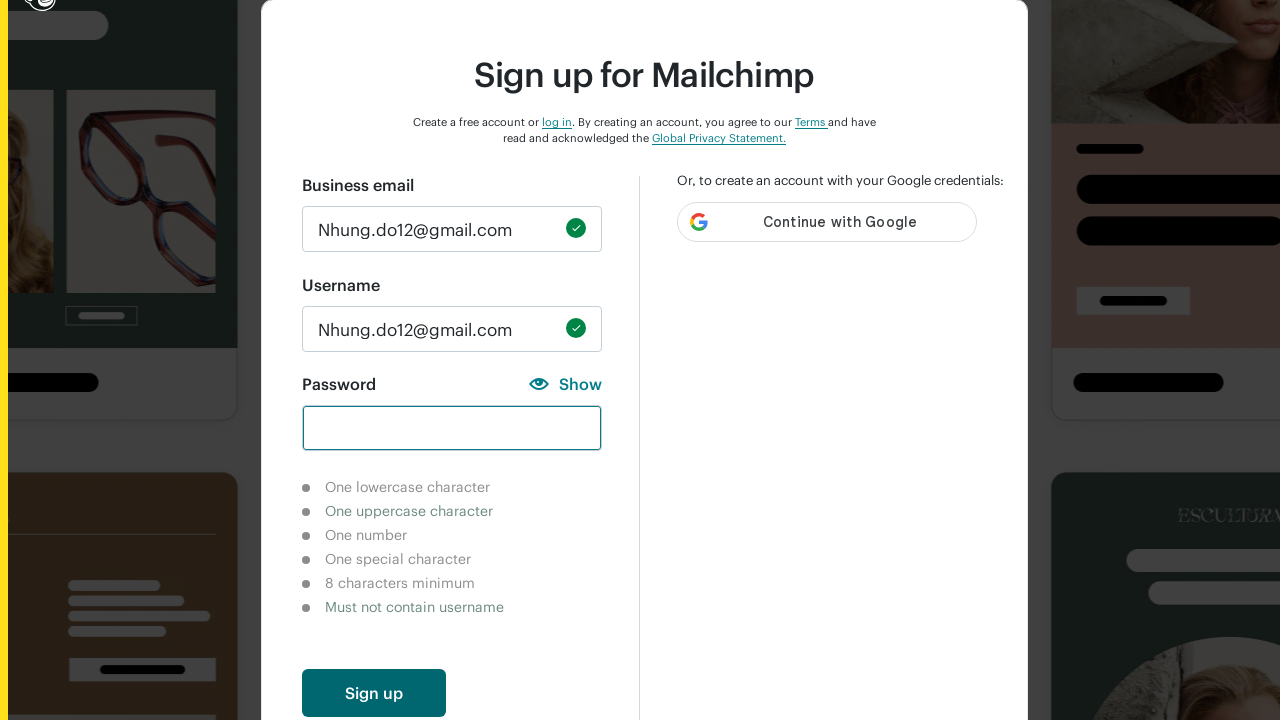

Filled password field with numeric characters only on input#new_password
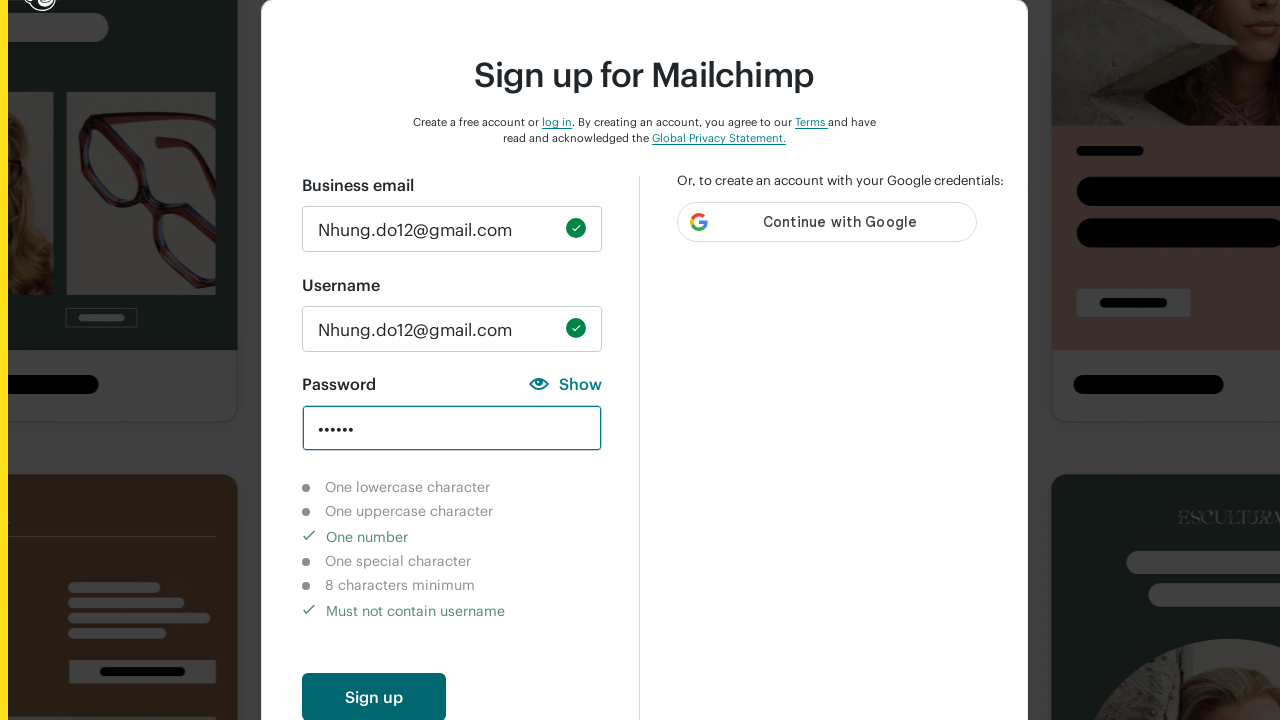

Clicked create account button to validate numeric password at (374, 696) on button#create-account-enabled
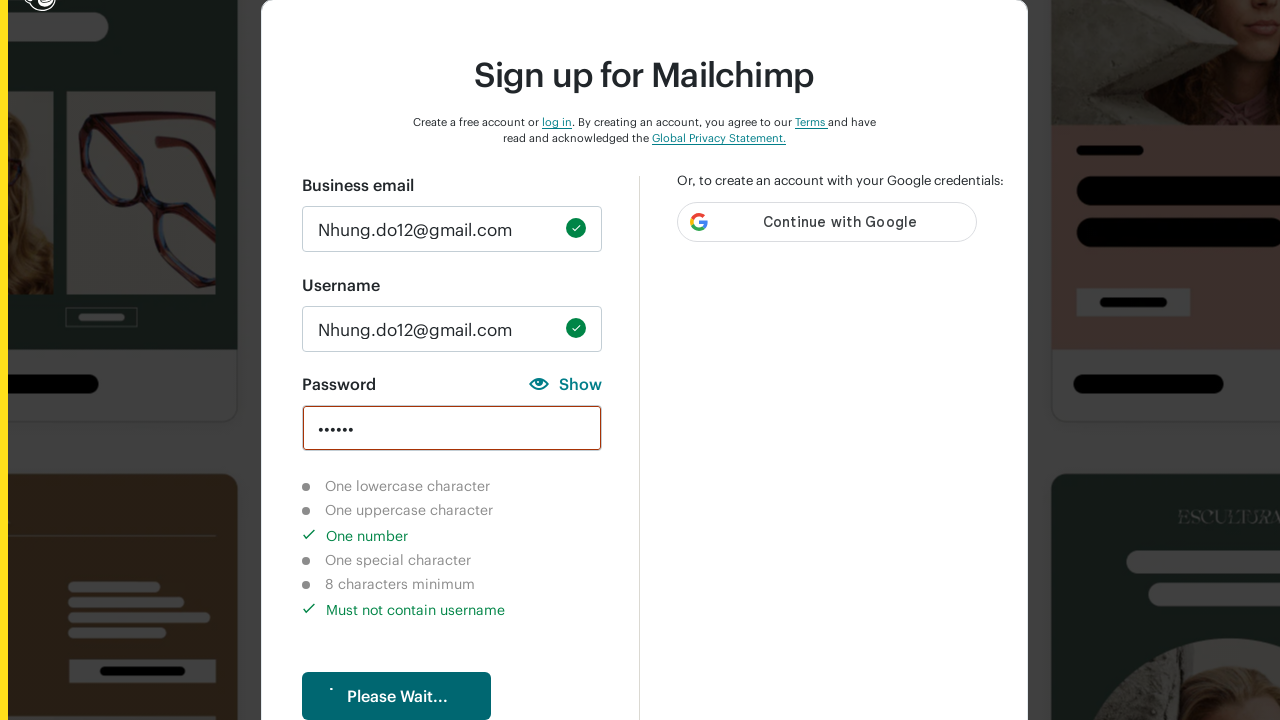

Verified lowercase character validation indicator is not completed
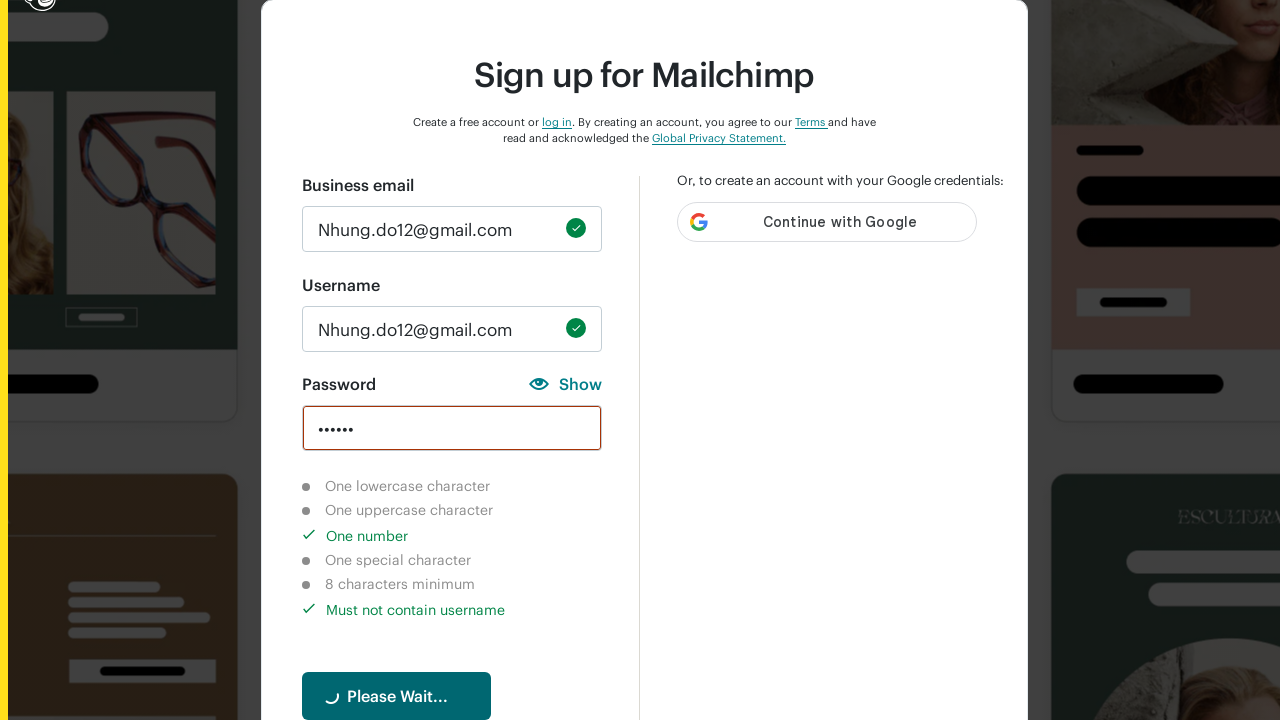

Verified uppercase character validation indicator is not completed
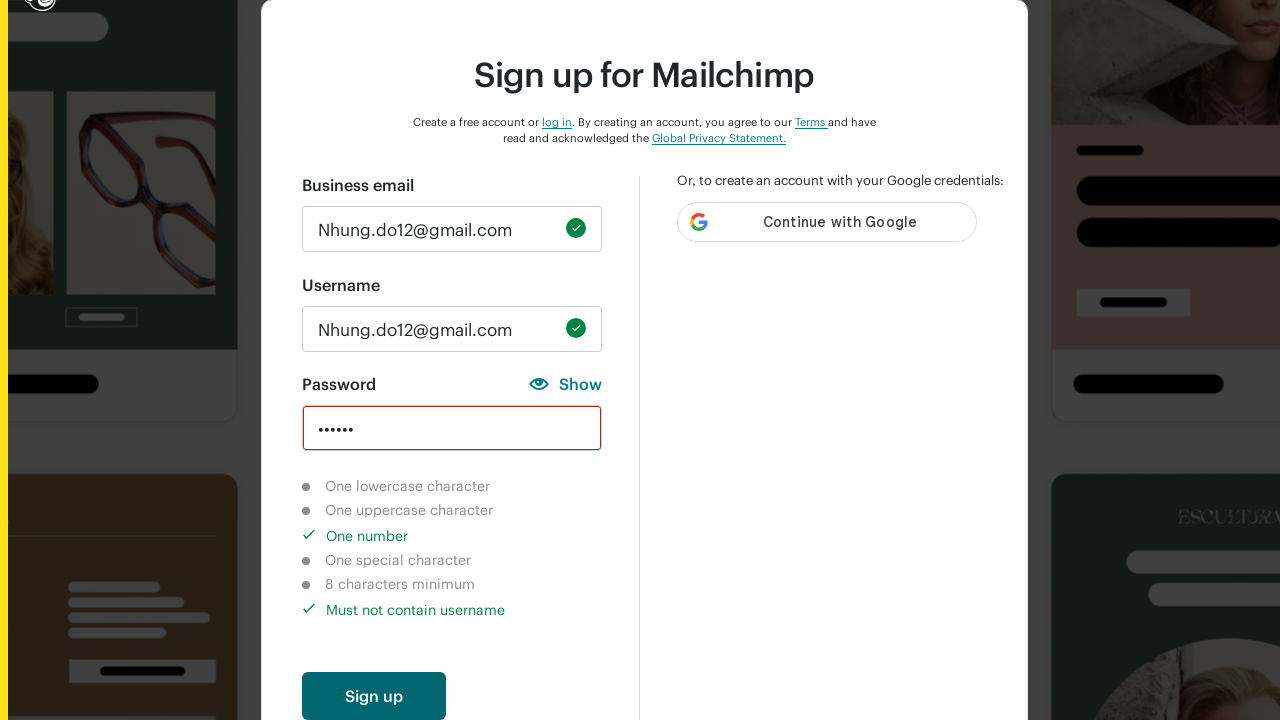

Verified number character validation indicator is completed
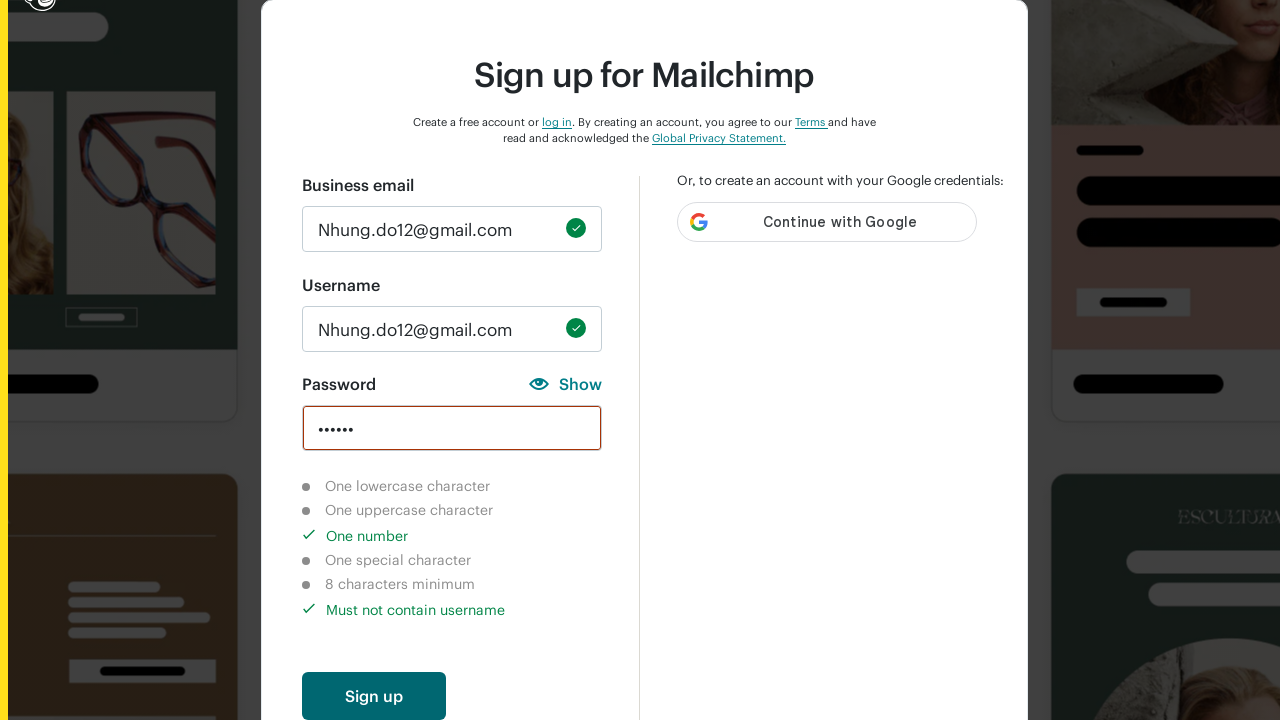

Verified special character validation indicator is not completed
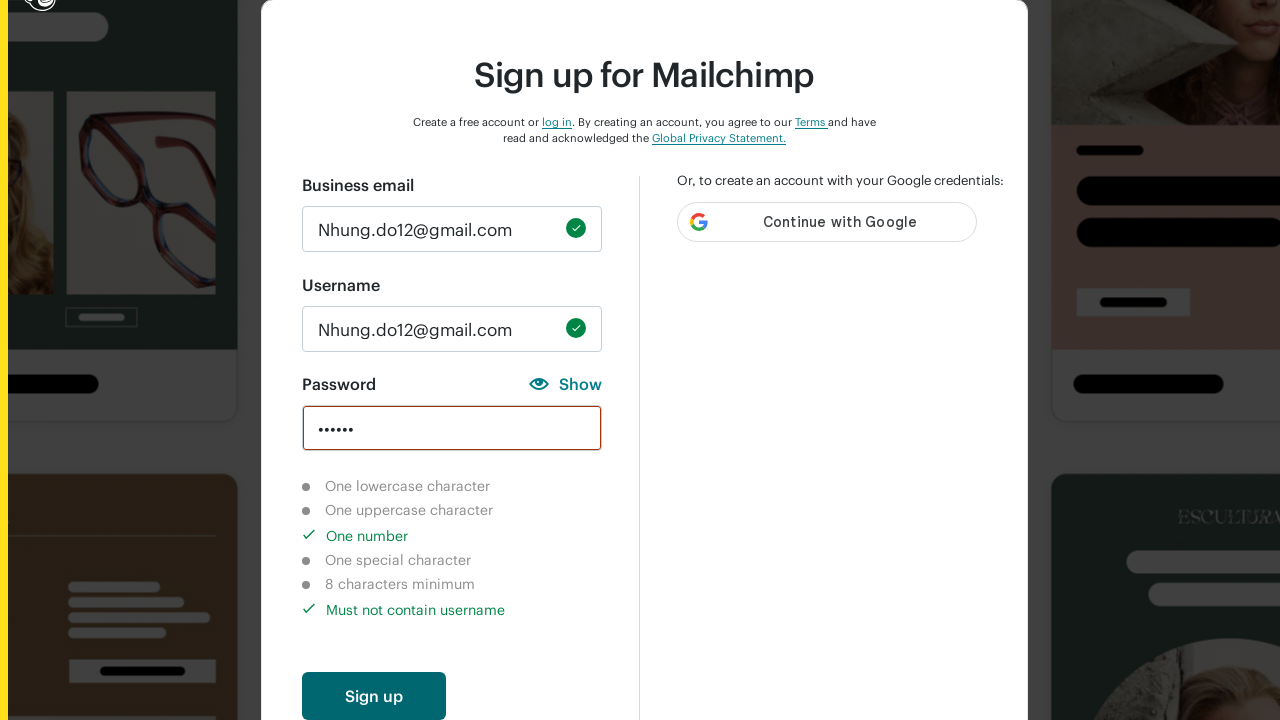

Verified 8+ character validation indicator is not completed
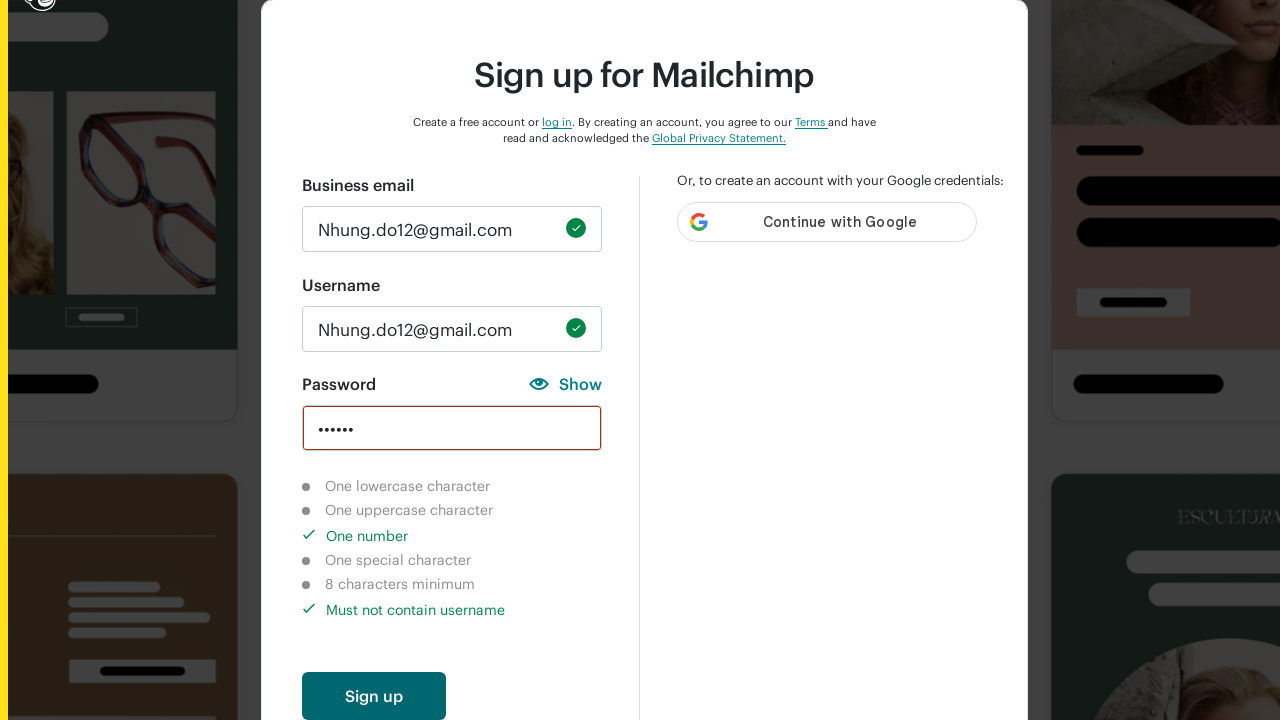

Verified username check validation indicator is completed
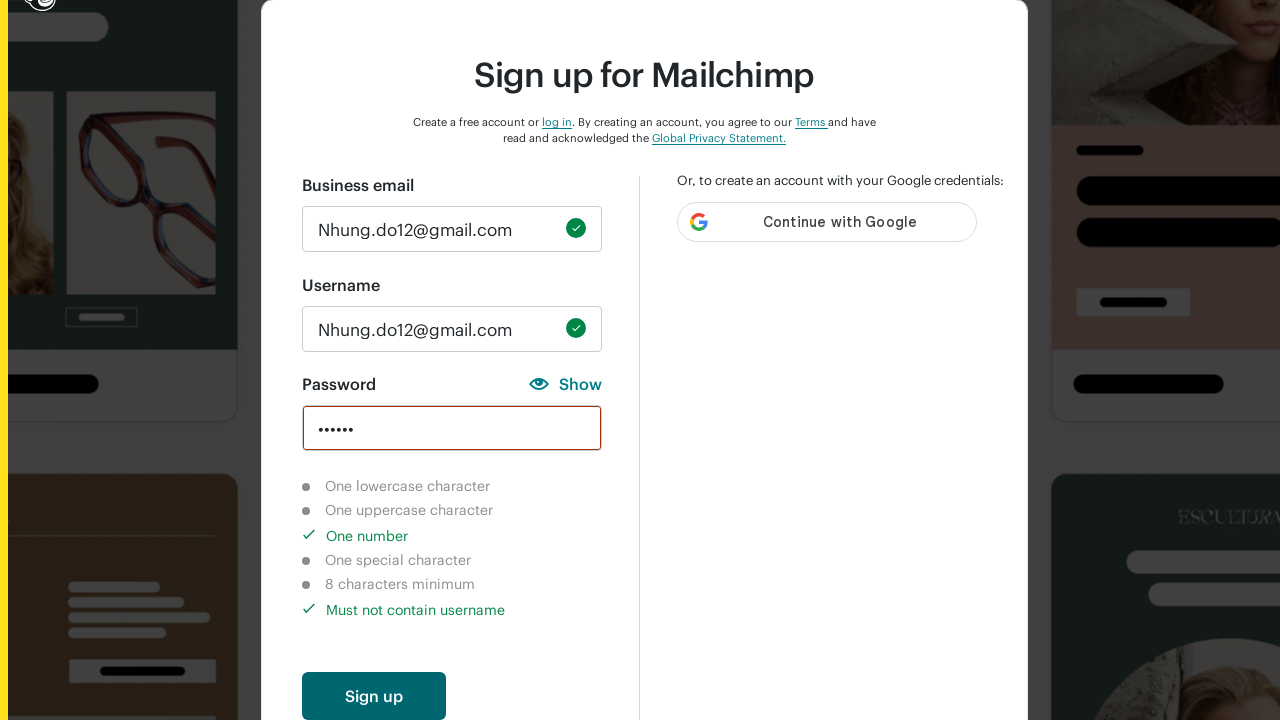

Cleared password field on input#new_password
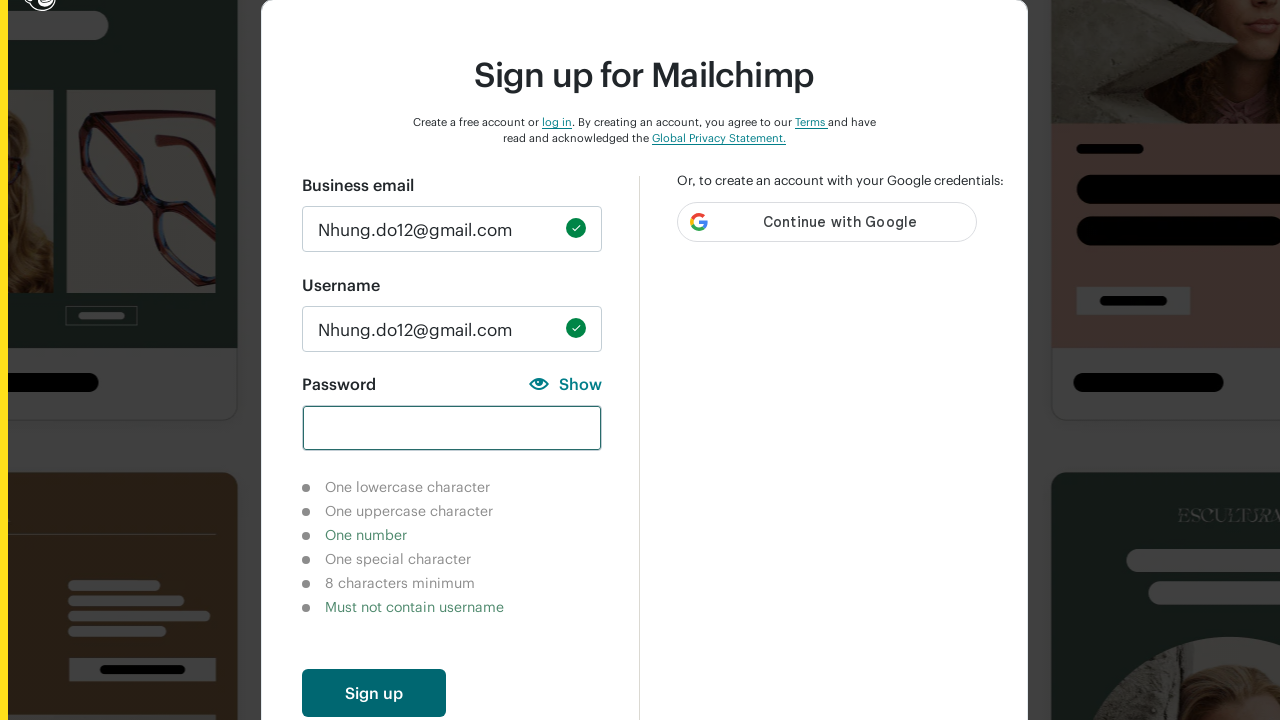

Filled password field with special characters only on input#new_password
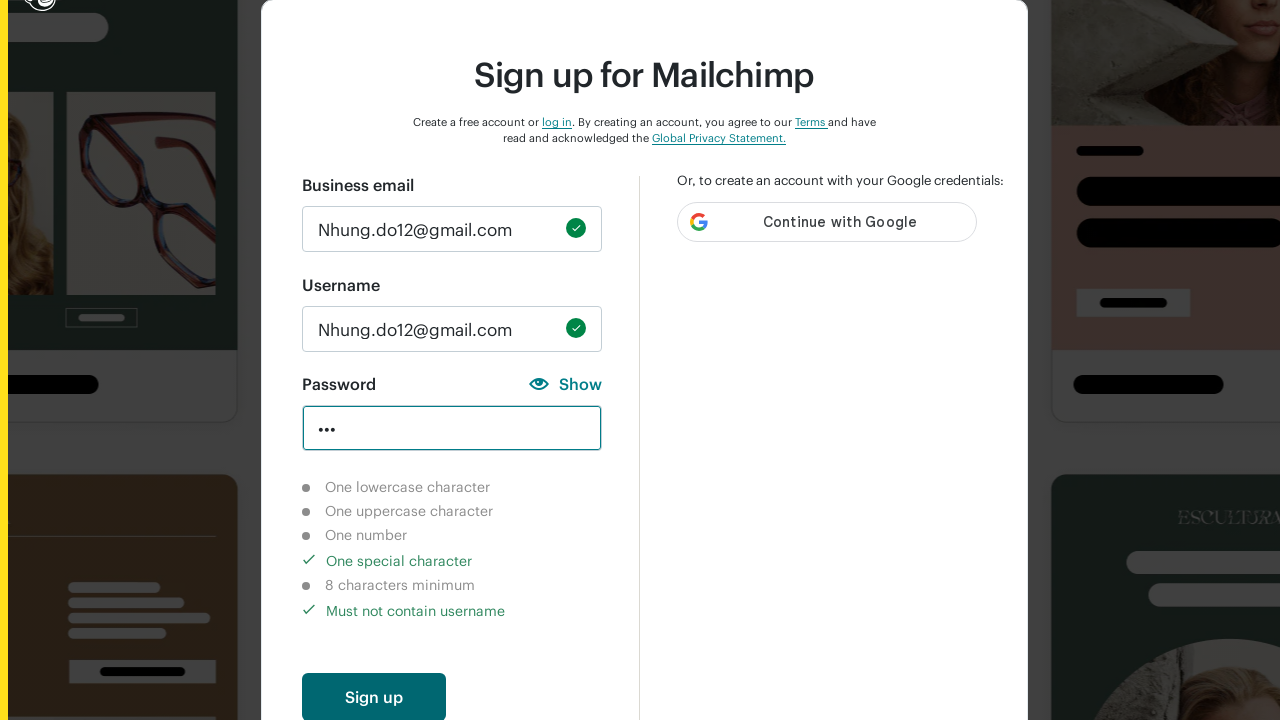

Clicked create account button to validate special character password at (374, 696) on button#create-account-enabled
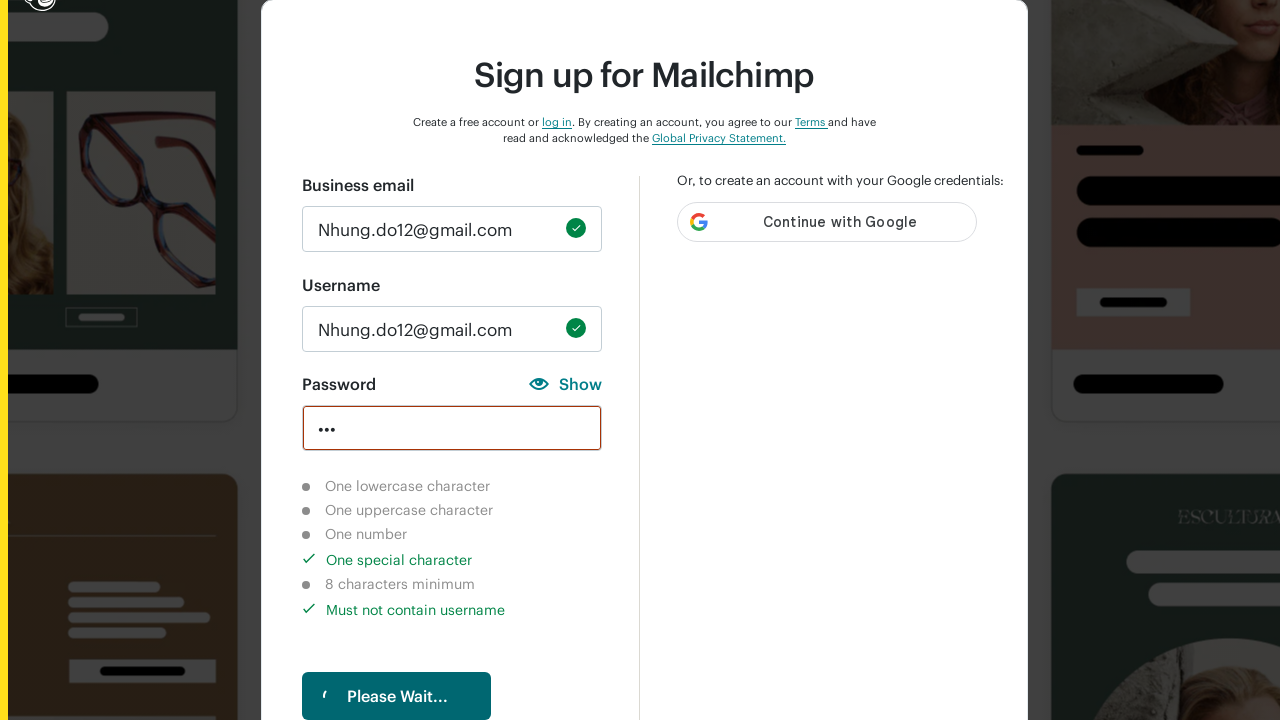

Verified lowercase character validation indicator is not completed
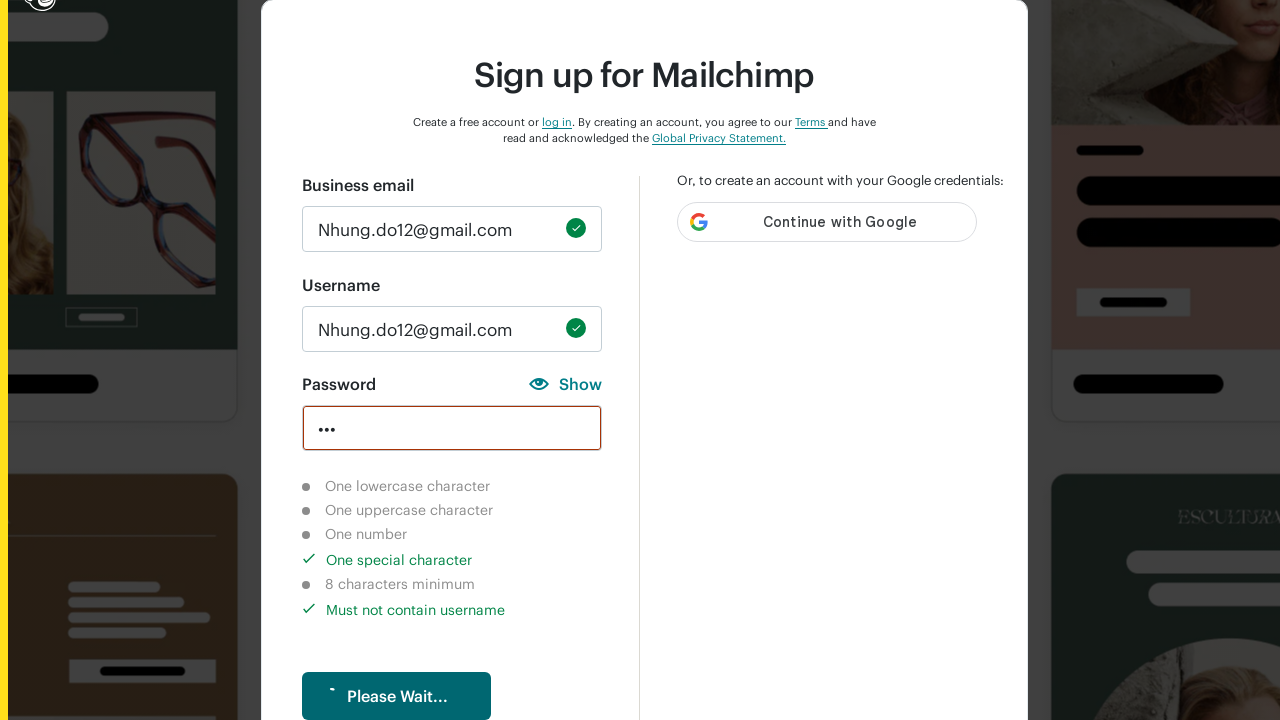

Verified uppercase character validation indicator is not completed
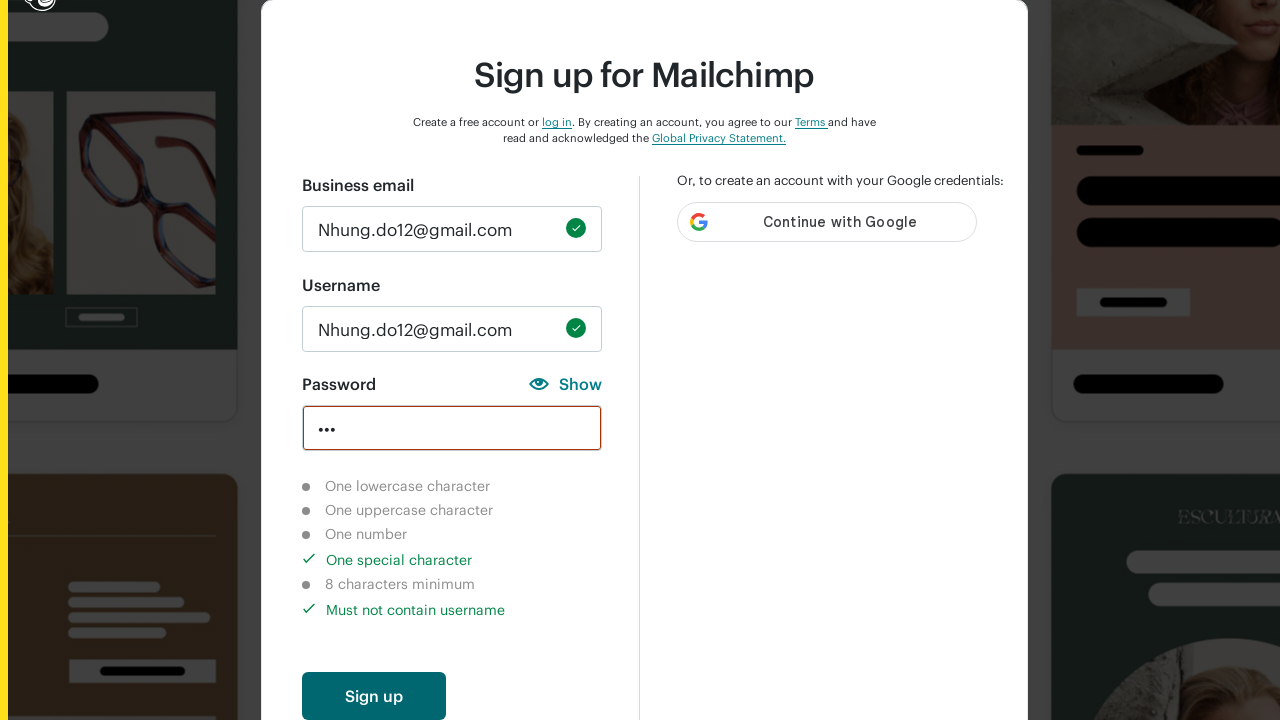

Verified number character validation indicator is not completed
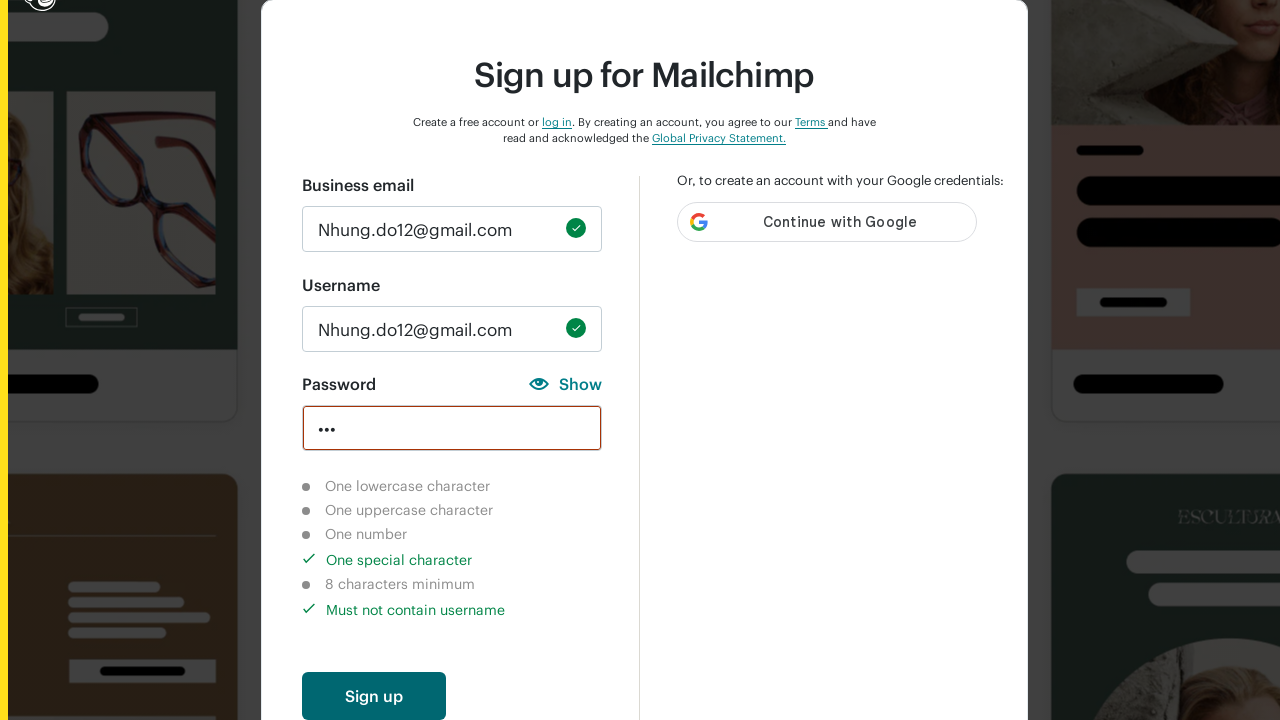

Verified special character validation indicator is completed
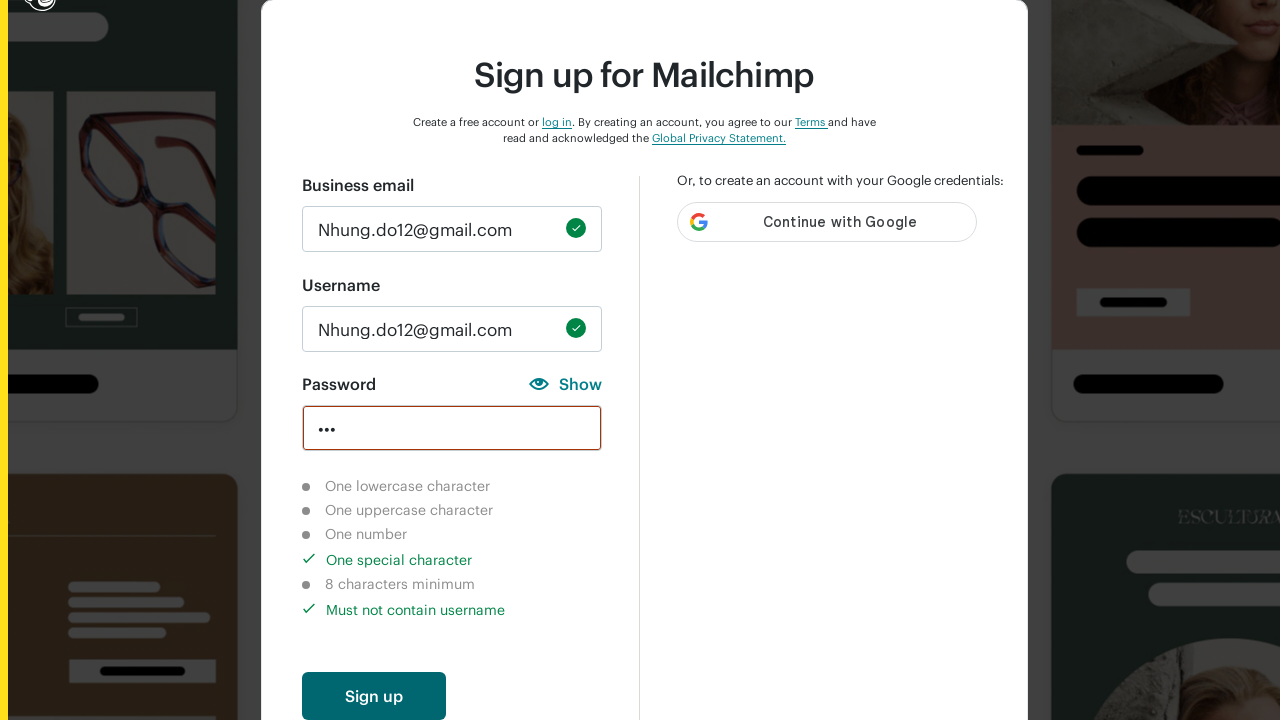

Verified 8+ character validation indicator is not completed
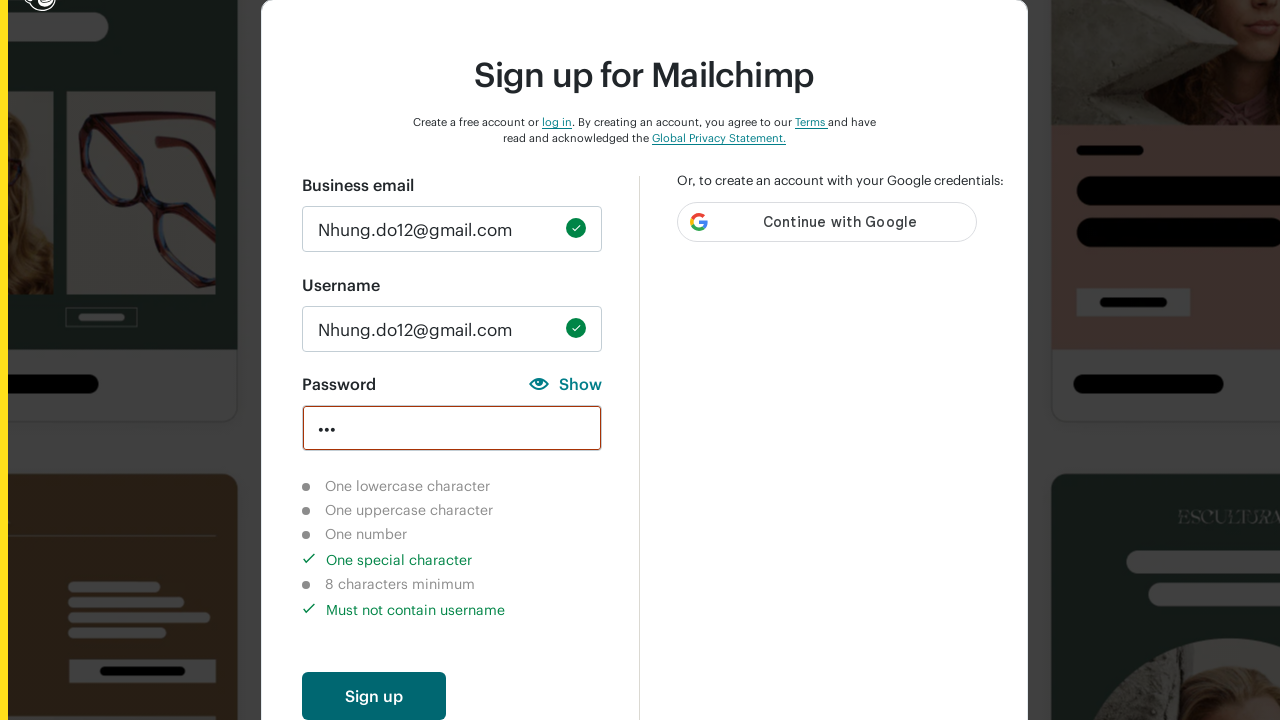

Verified username check validation indicator is completed
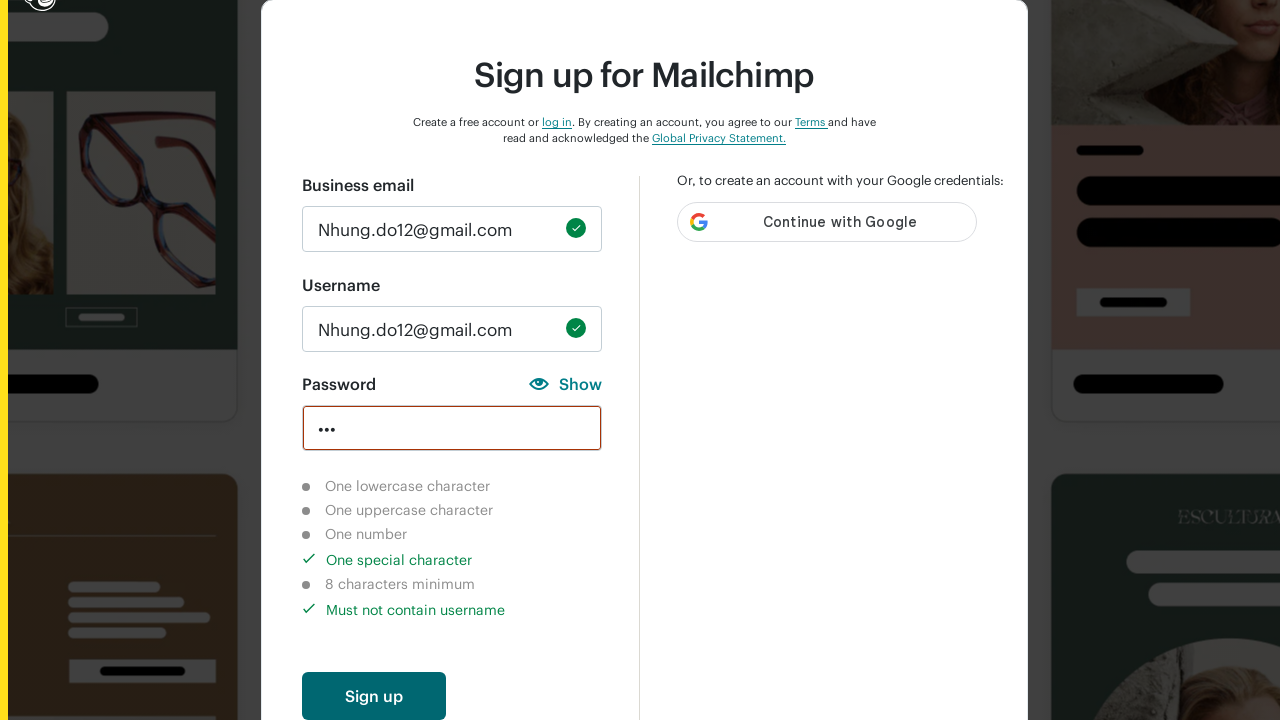

Cleared password field on input#new_password
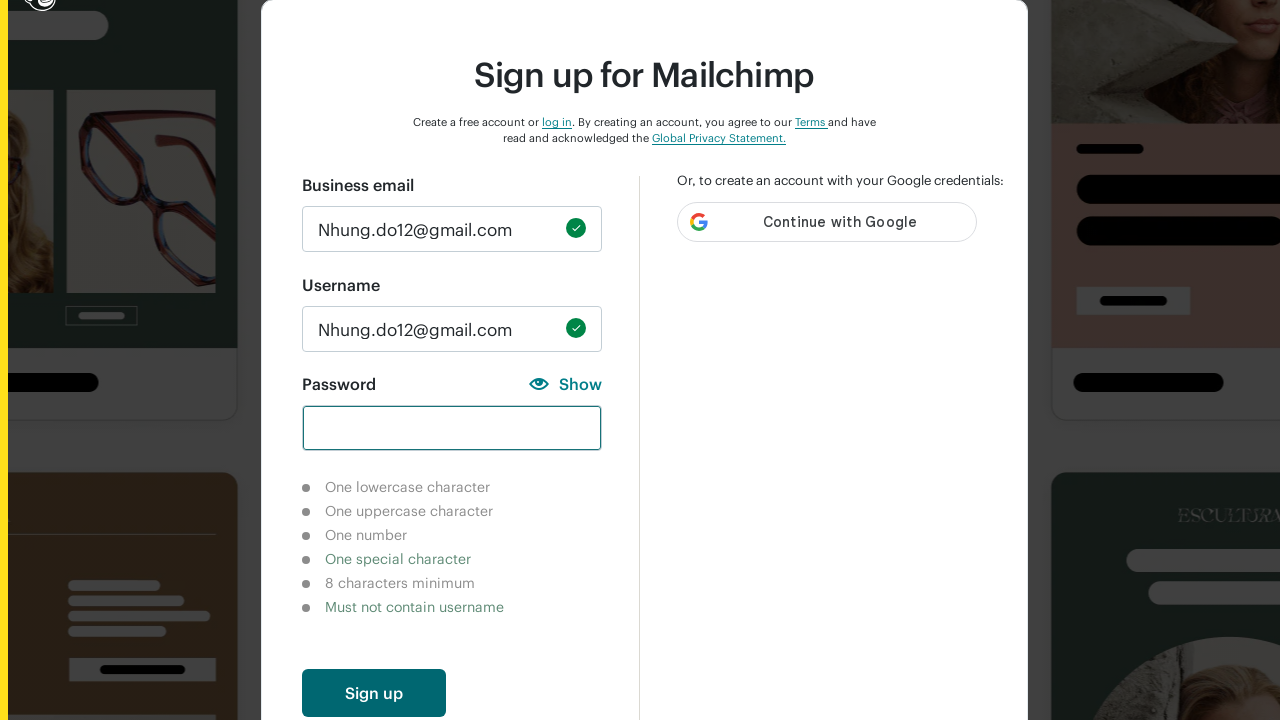

Filled password field with mixed characters (lowercase, special, numbers) exceeding 8 characters on input#new_password
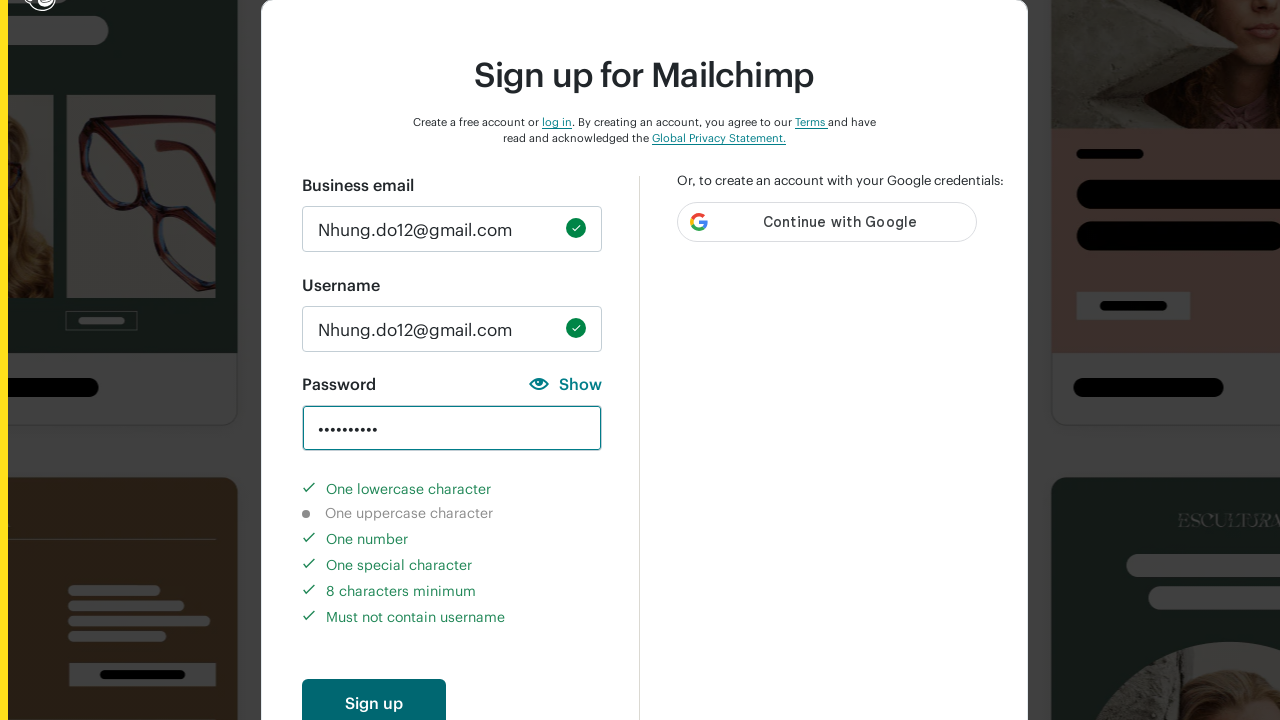

Clicked create account button to validate mixed character password at (374, 696) on button#create-account-enabled
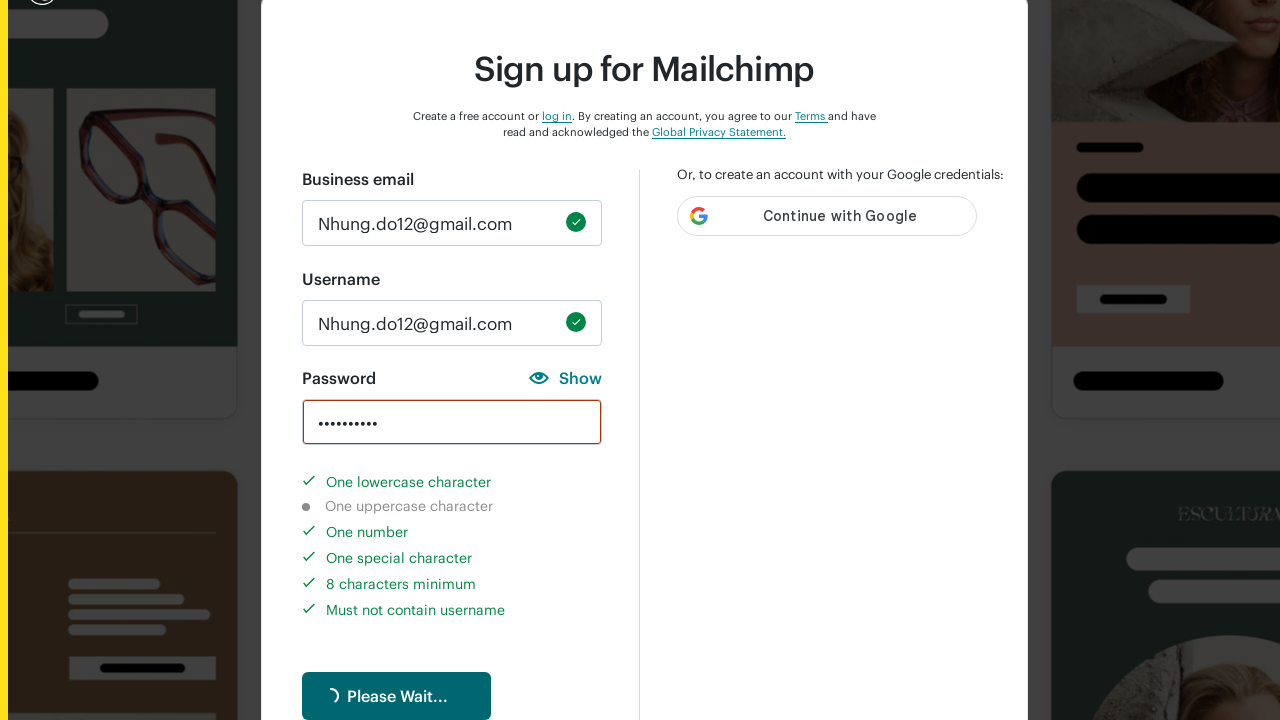

Verified lowercase character validation indicator is completed
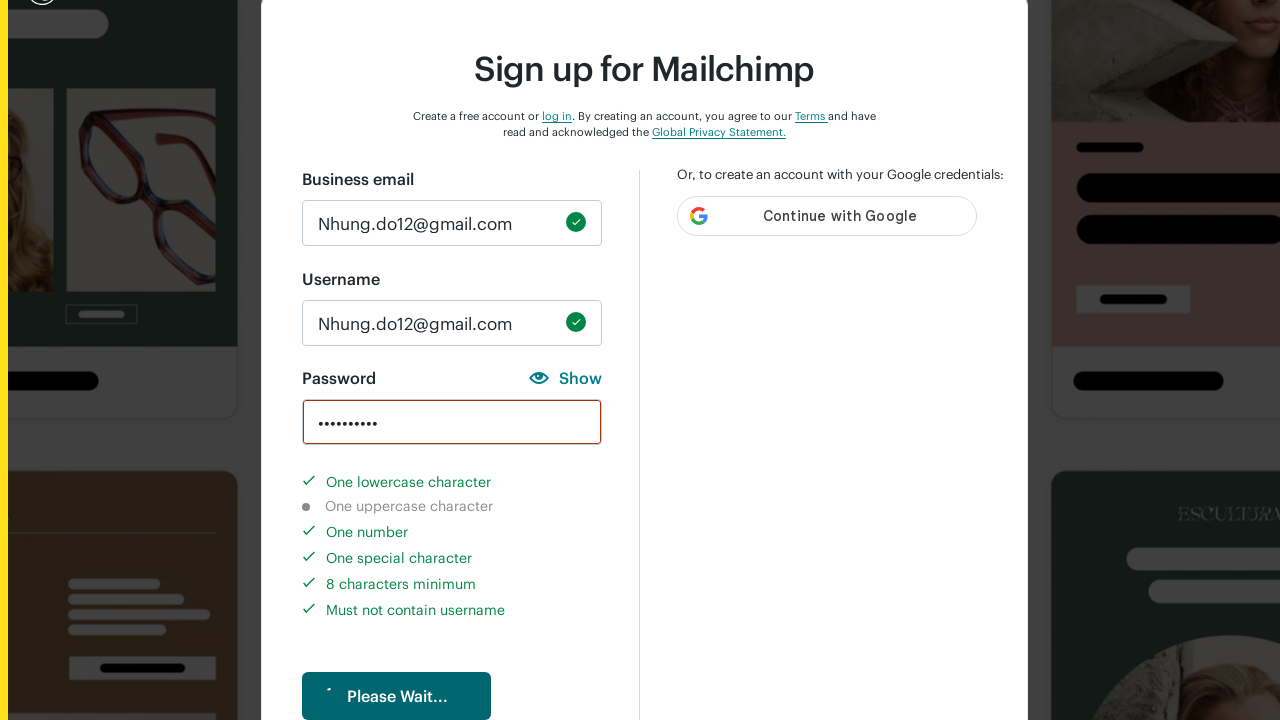

Verified uppercase character validation indicator is not completed
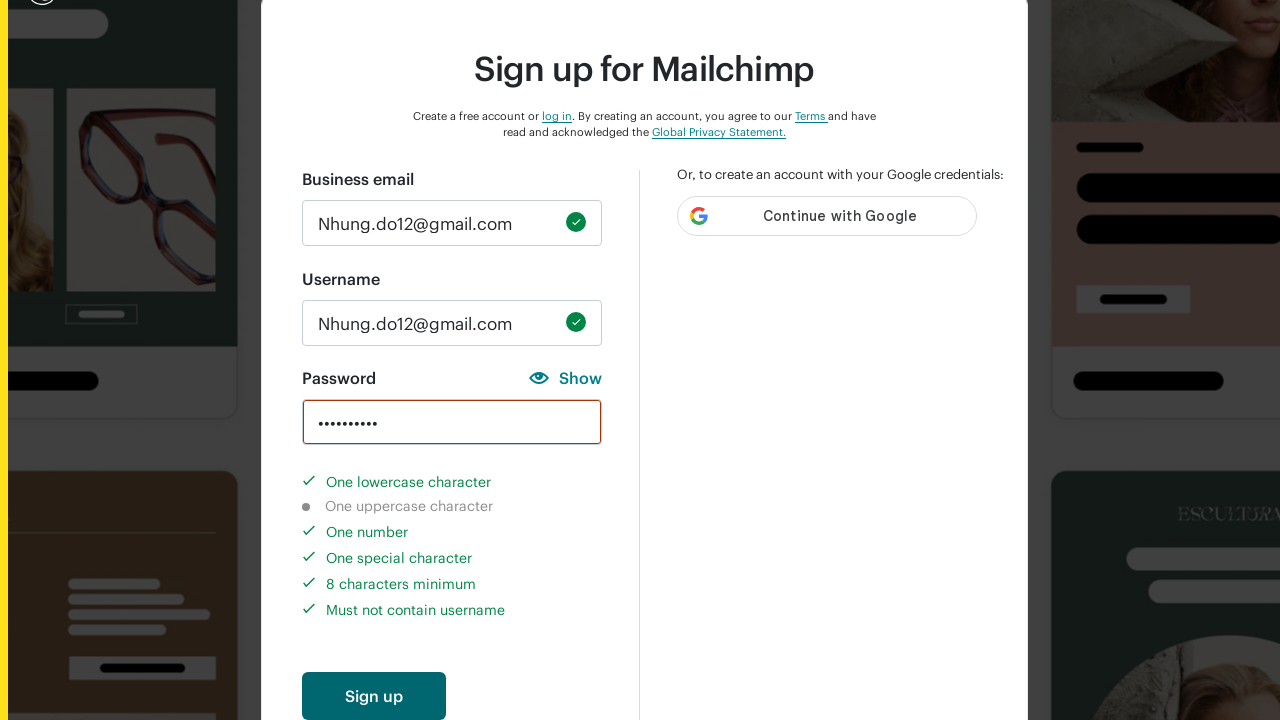

Verified number character validation indicator is completed
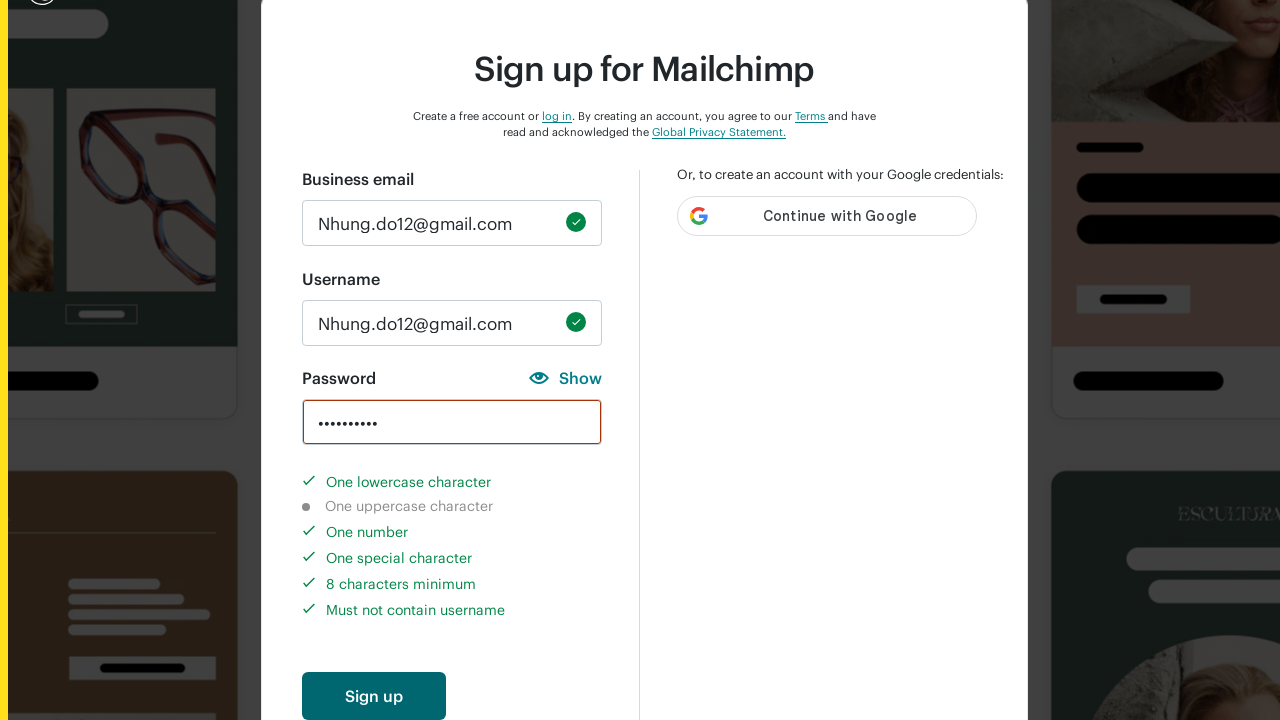

Verified special character validation indicator is completed
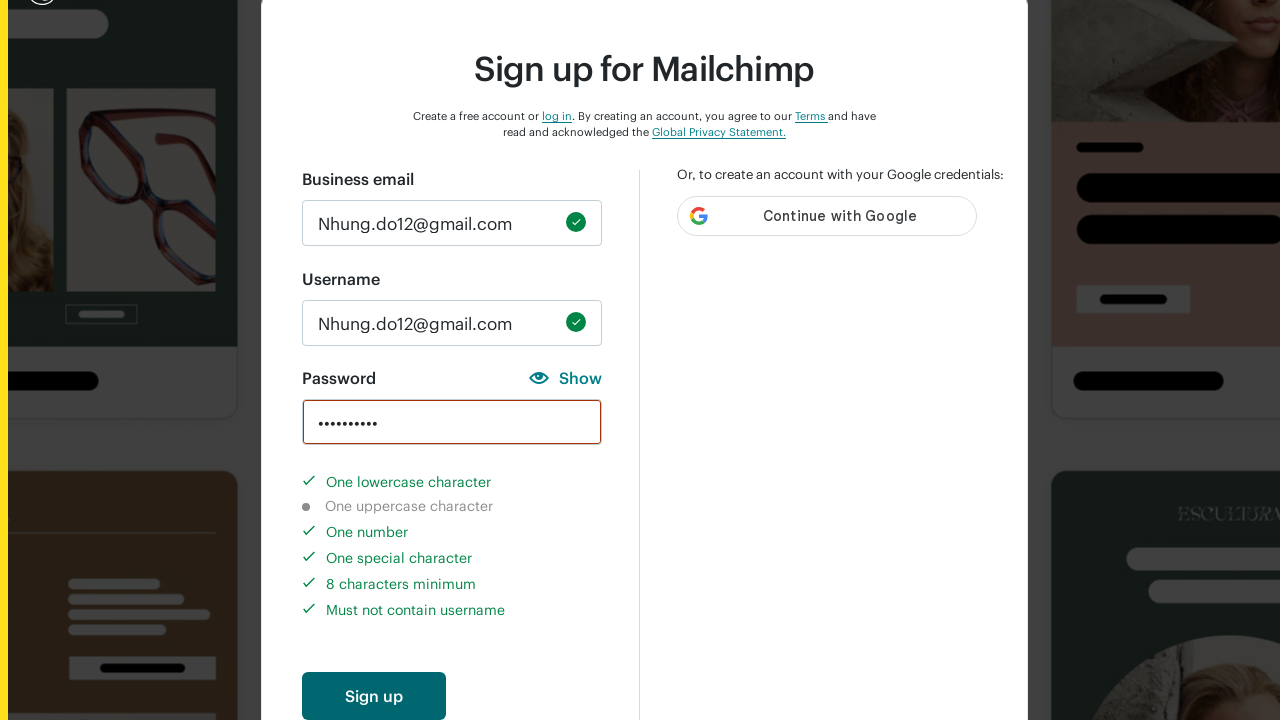

Verified 8+ character validation indicator is completed
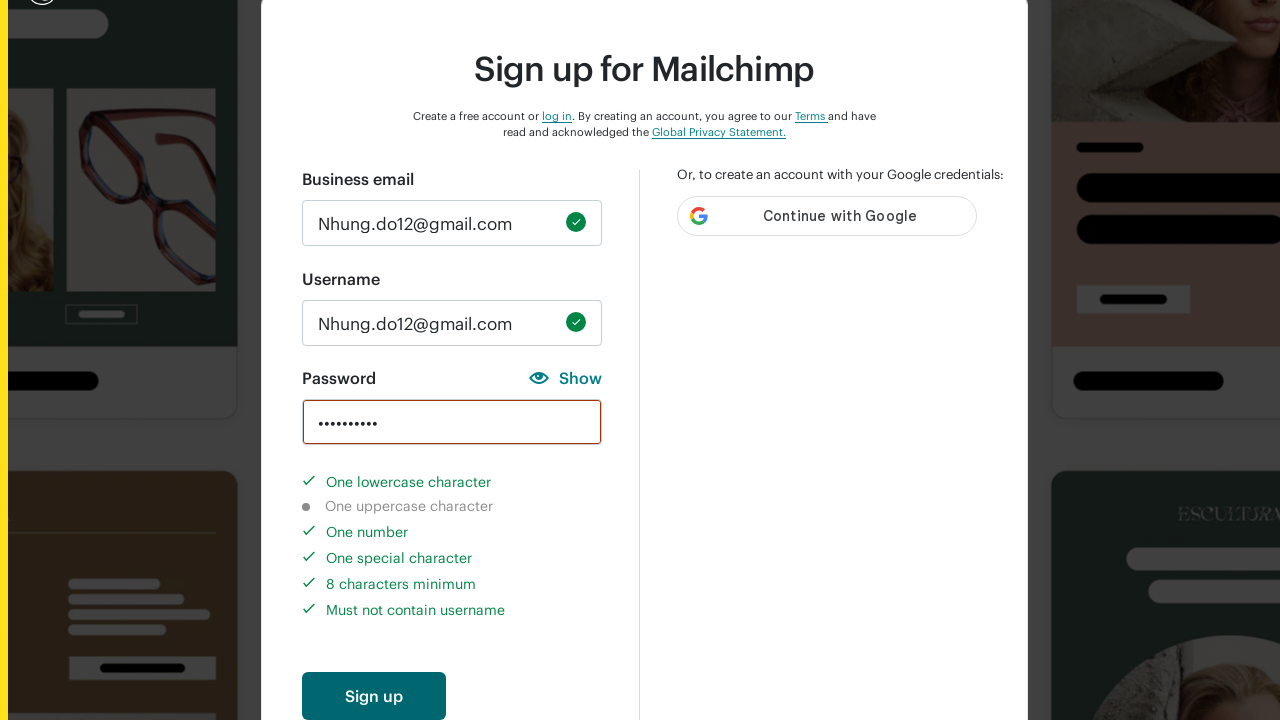

Verified username check validation indicator is completed
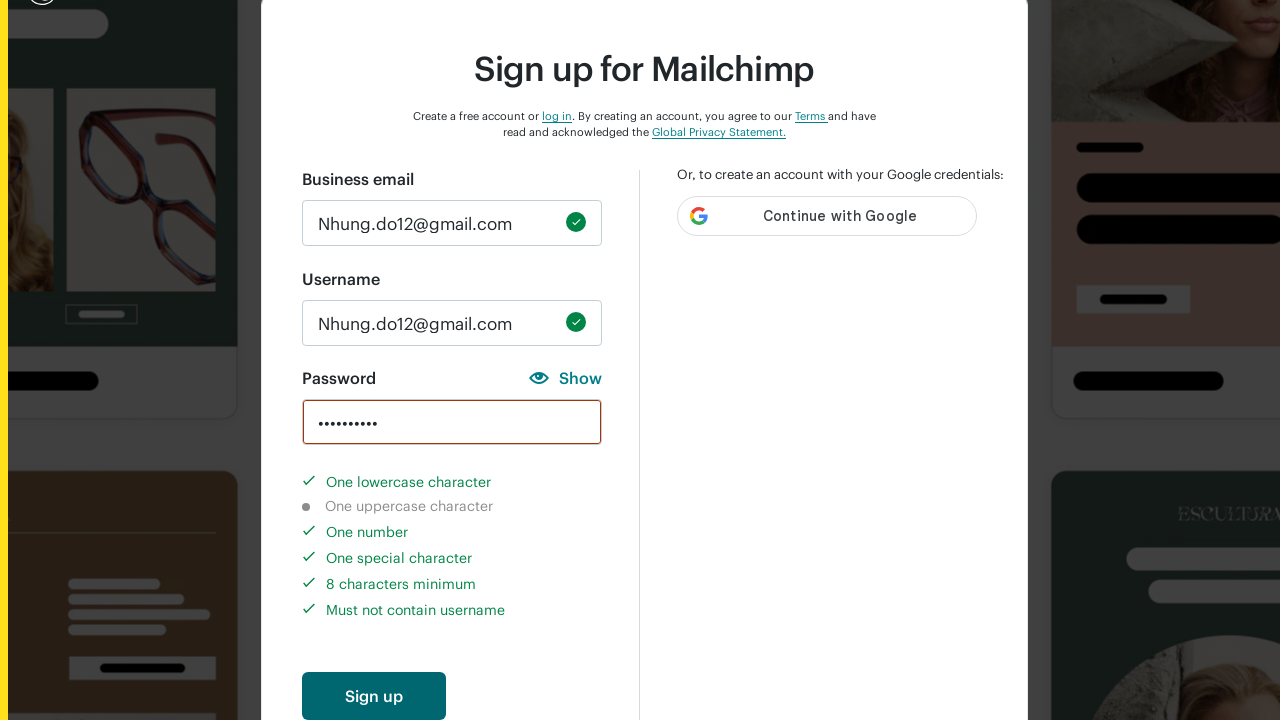

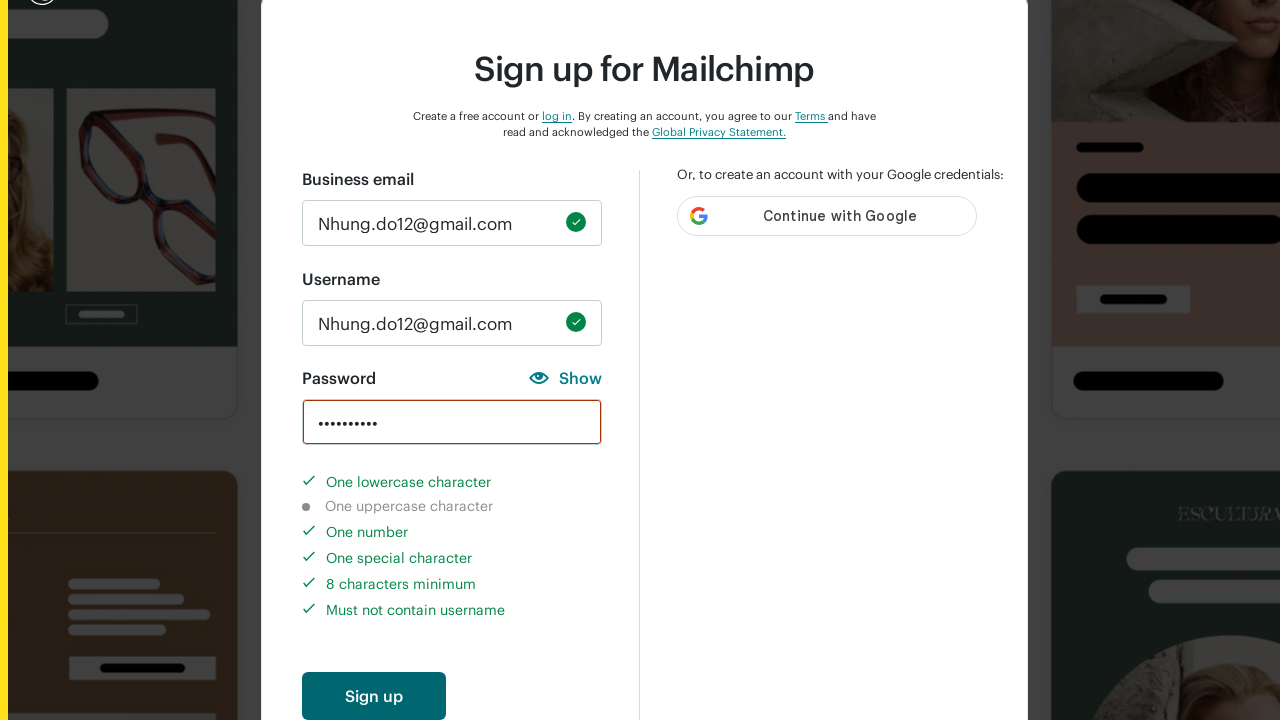